Tests scrolling functionality on a book listing page by repeatedly scrolling down until finding a specific book titled "Peter Pan"

Starting URL: https://www.booksbykilo.in/new-books

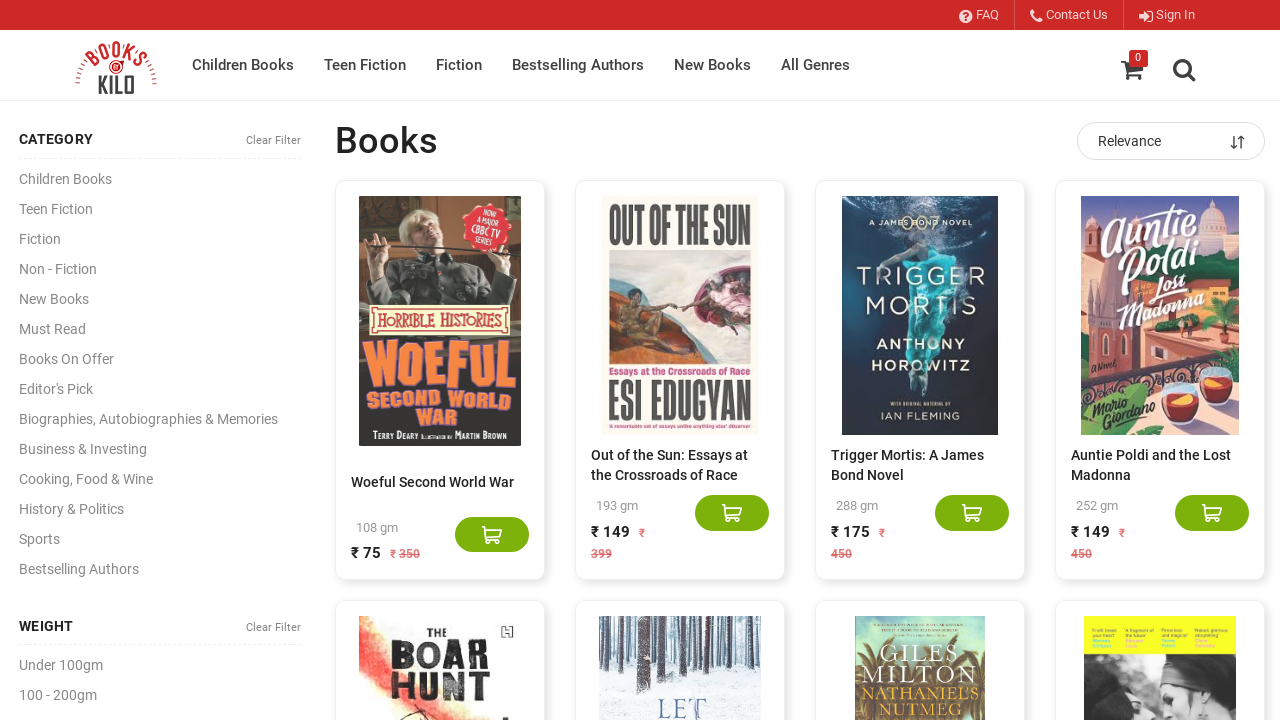

Retrieved all visible book titles from page (iteration 1)
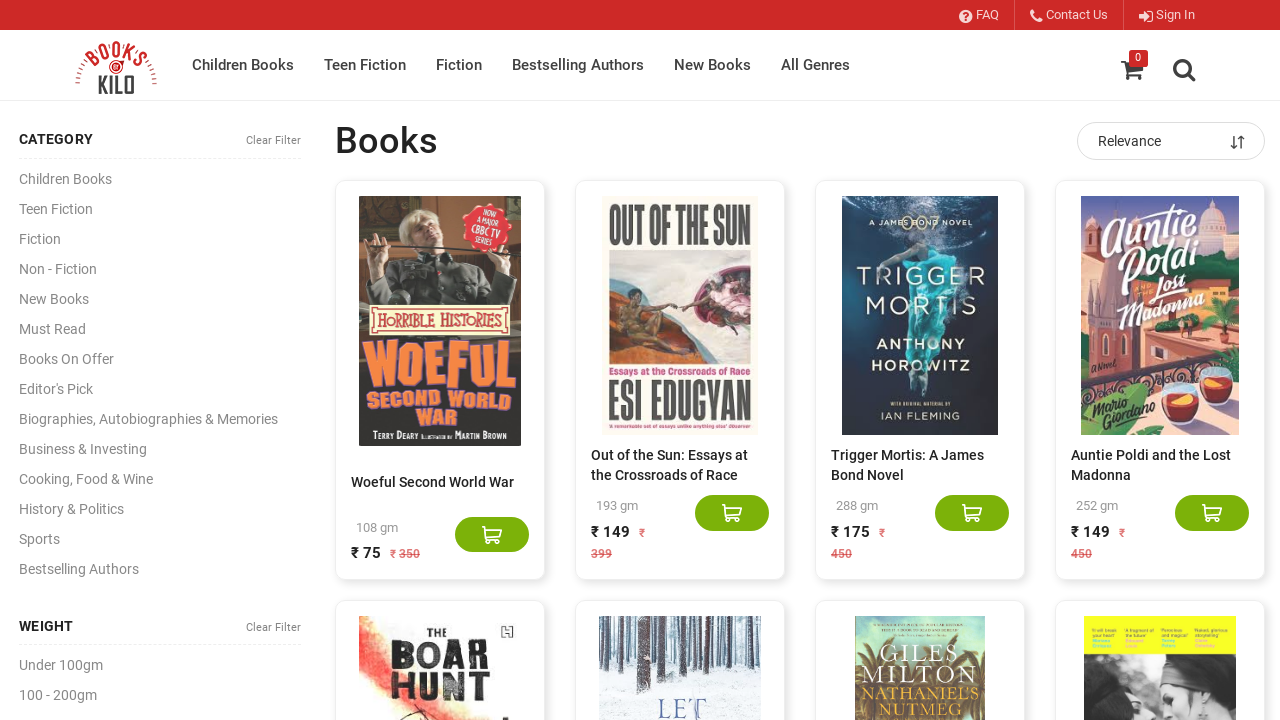

Scrolled down page using End key (iteration 1)
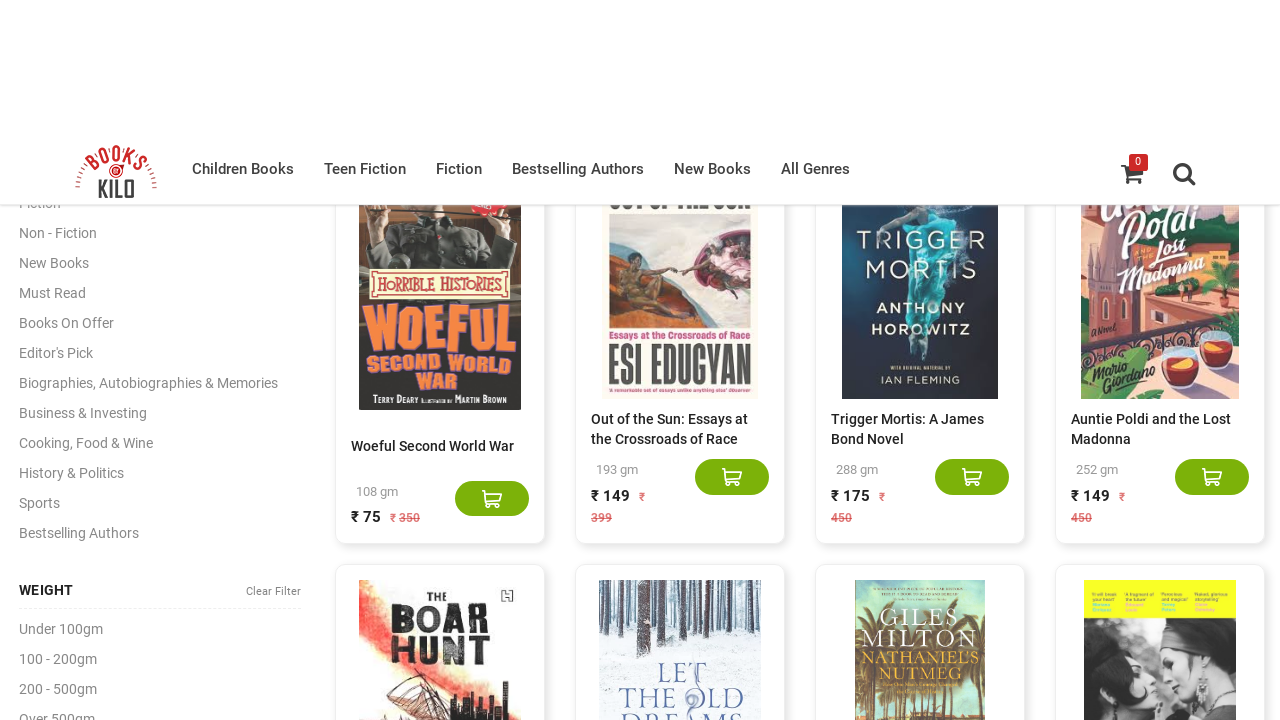

Waited 500ms for content to load
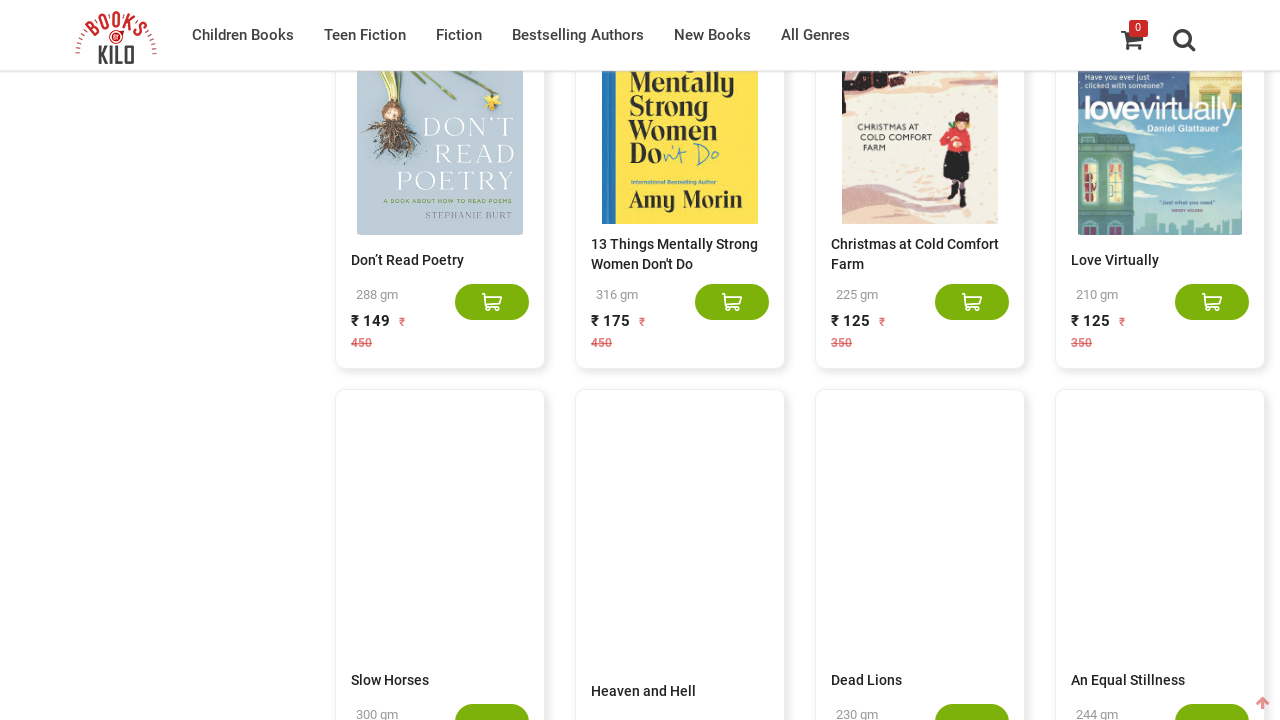

Retrieved all visible book titles from page (iteration 2)
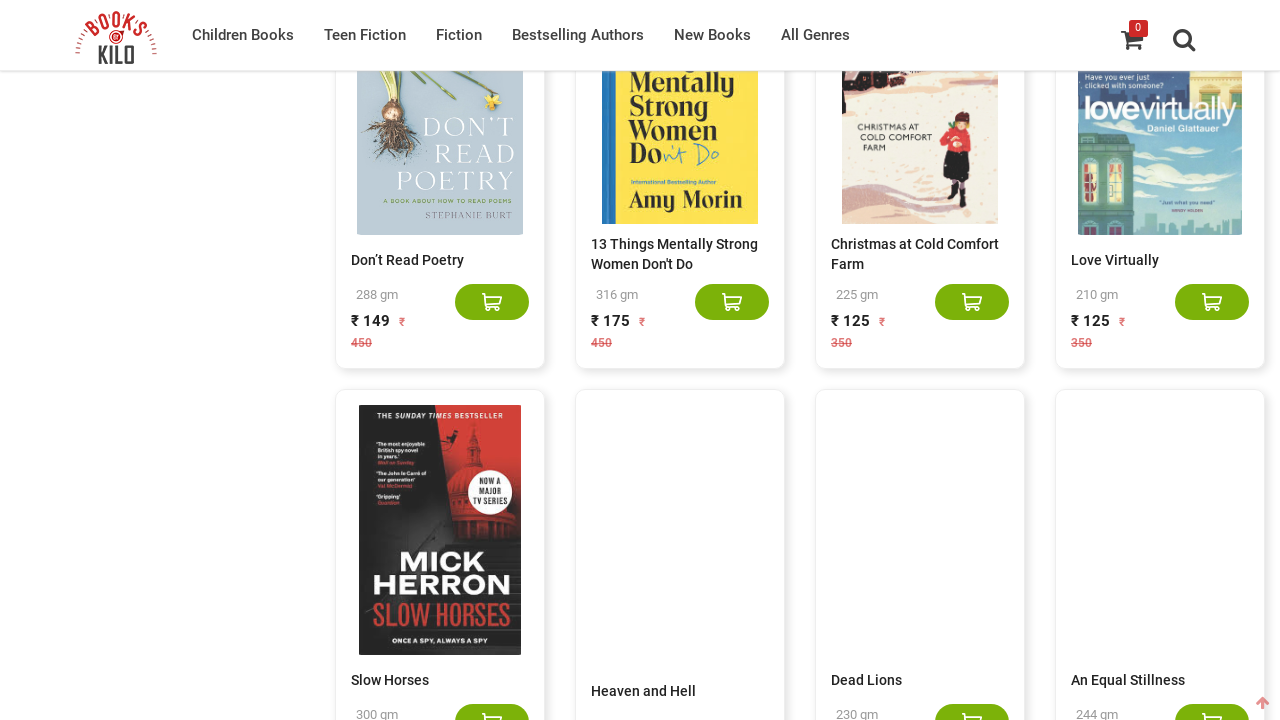

Scrolled down page using End key (iteration 2)
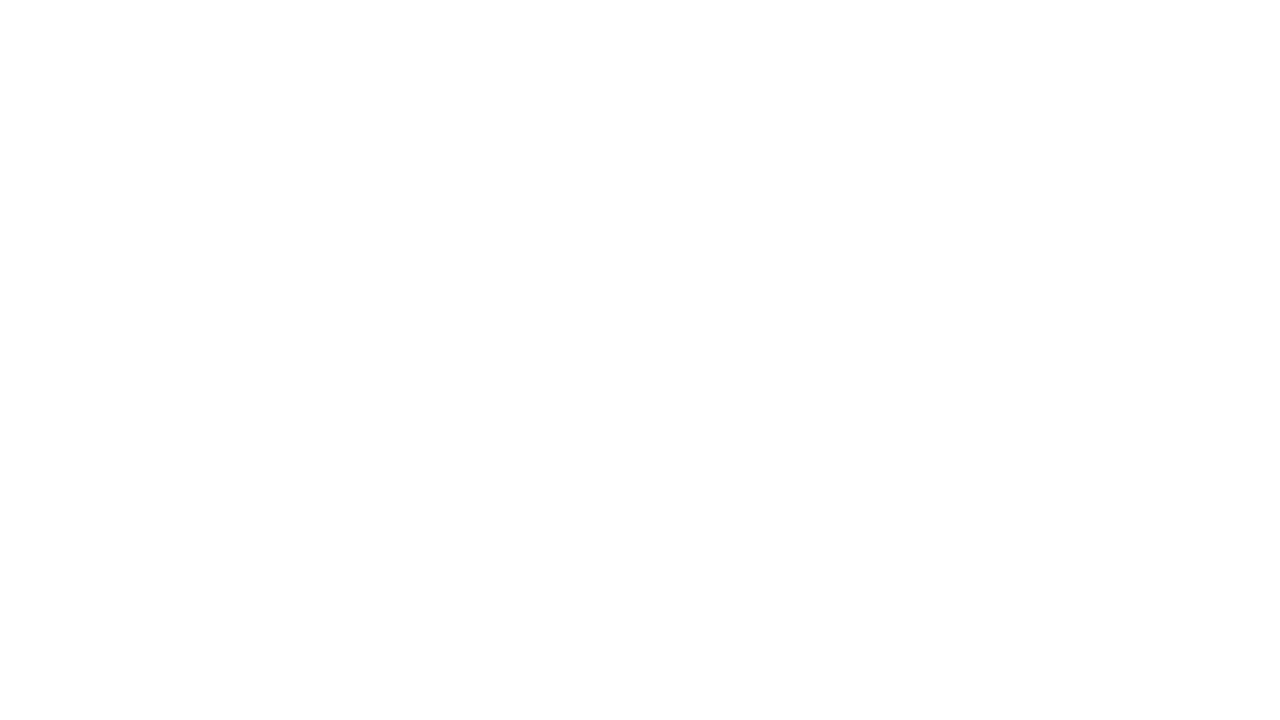

Waited 500ms for content to load
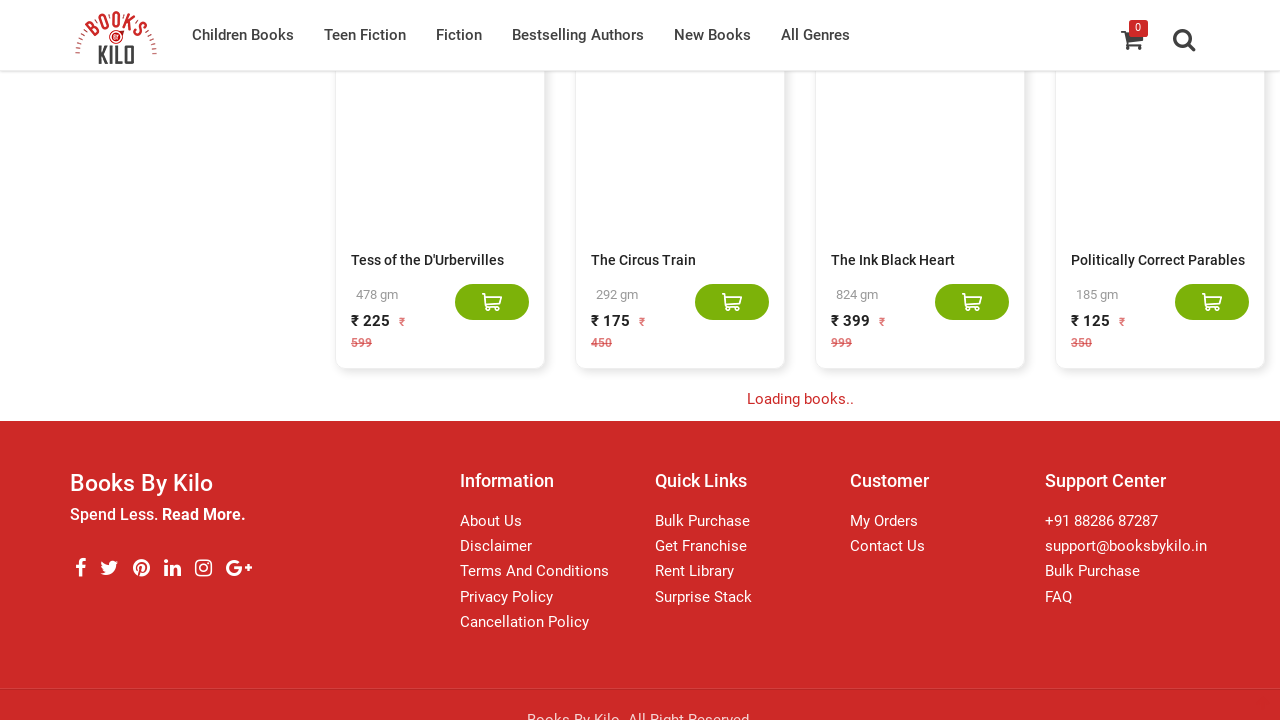

Retrieved all visible book titles from page (iteration 3)
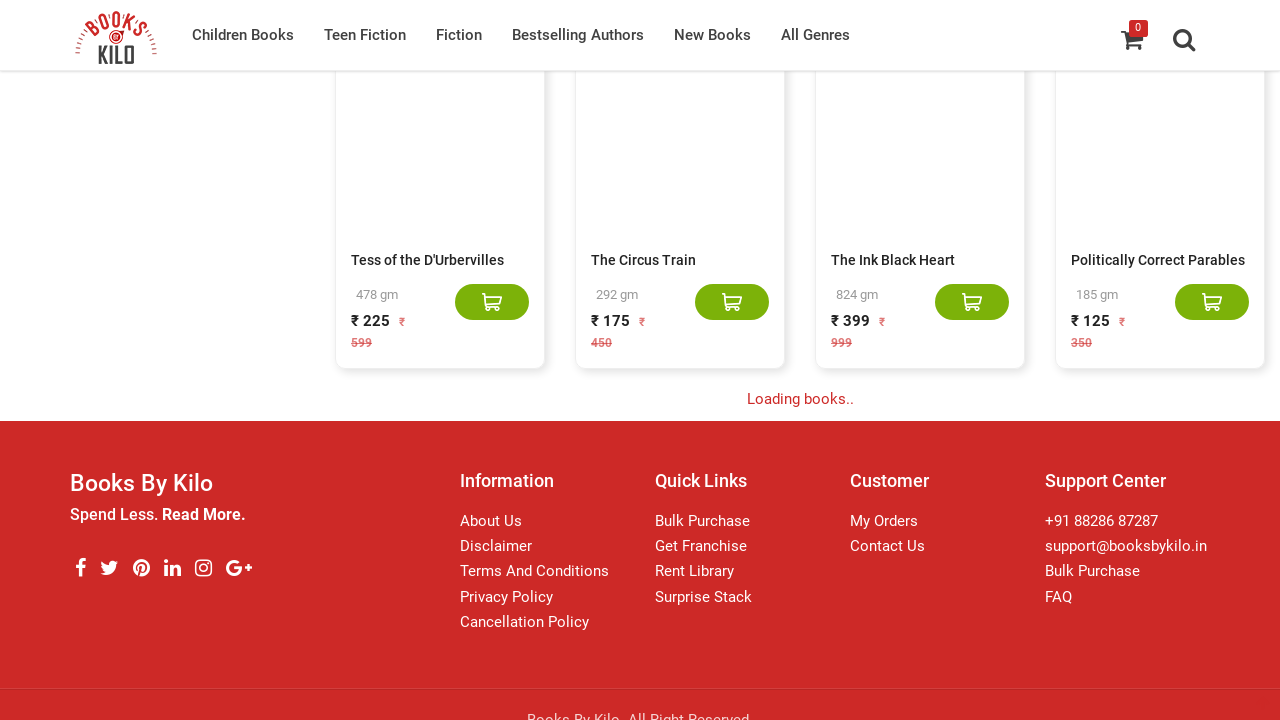

Scrolled down page using End key (iteration 3)
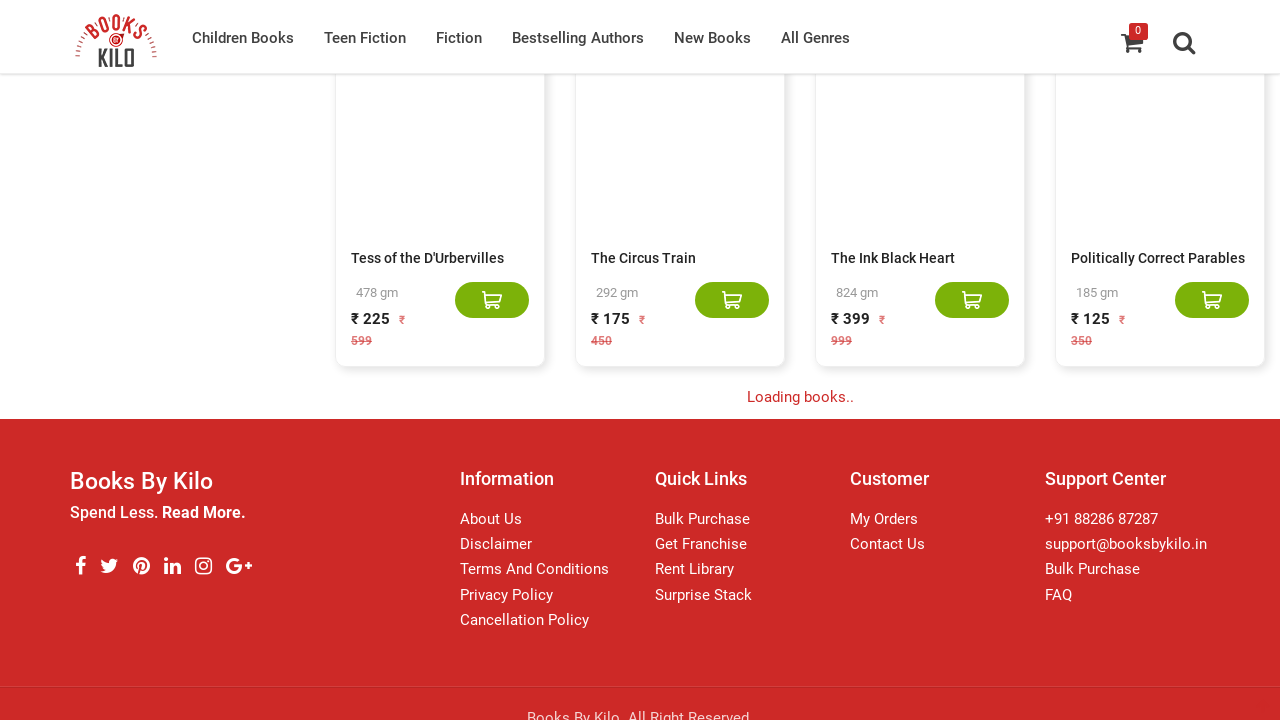

Waited 500ms for content to load
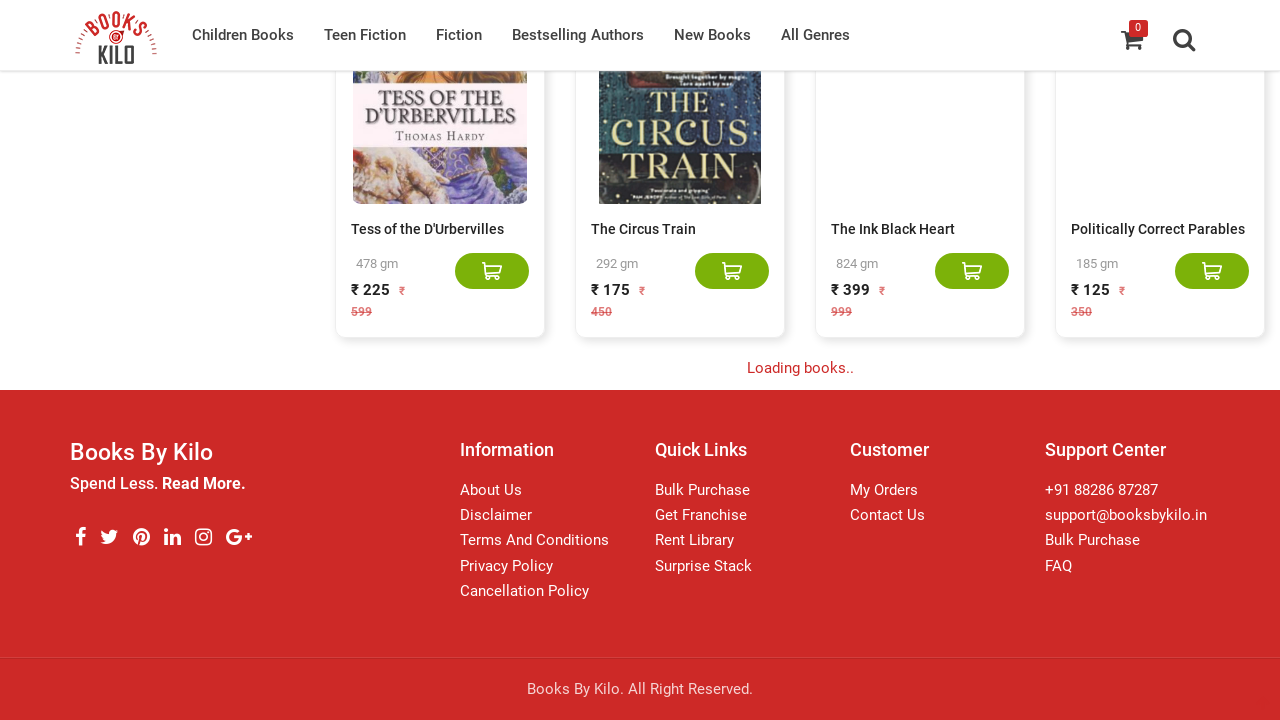

Retrieved all visible book titles from page (iteration 4)
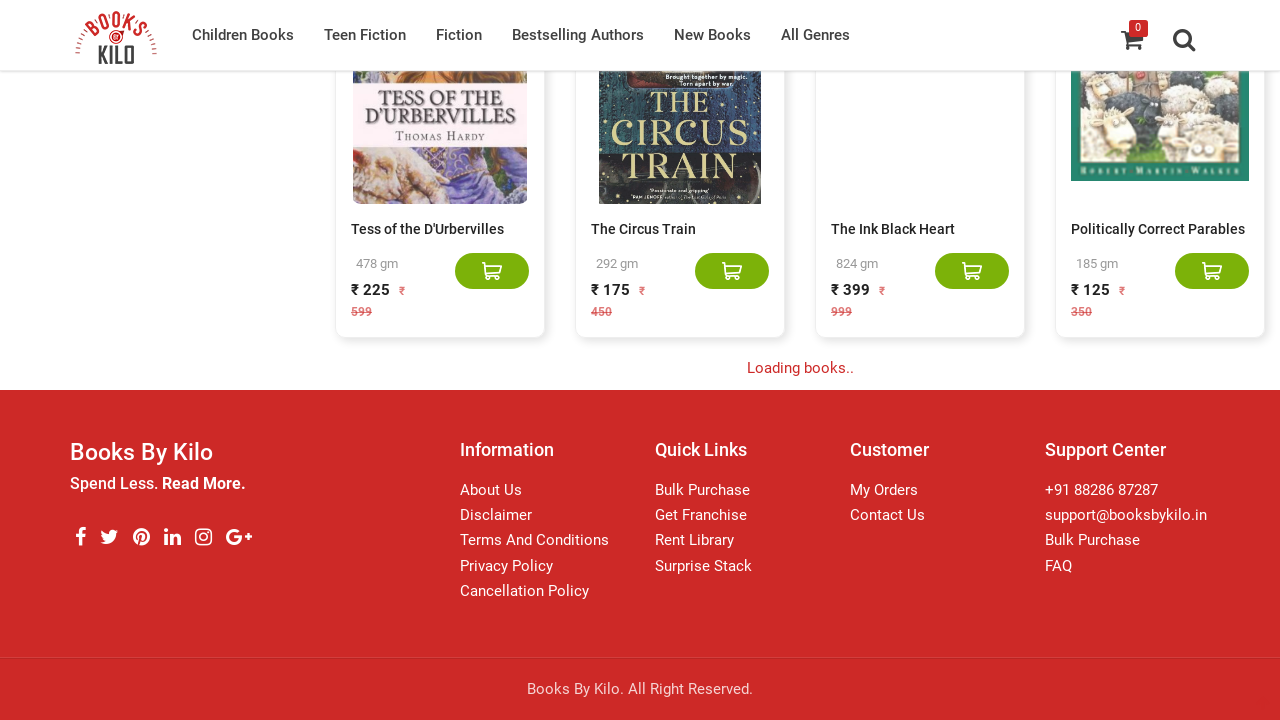

Scrolled down page using End key (iteration 4)
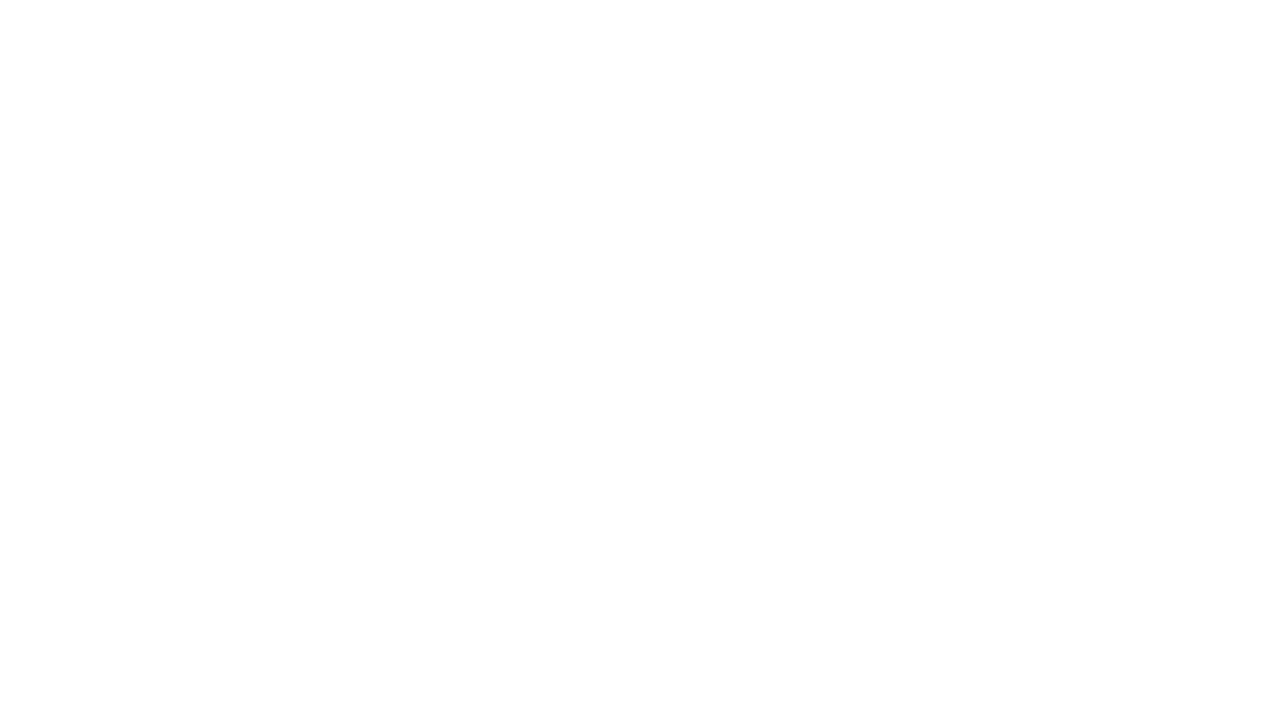

Waited 500ms for content to load
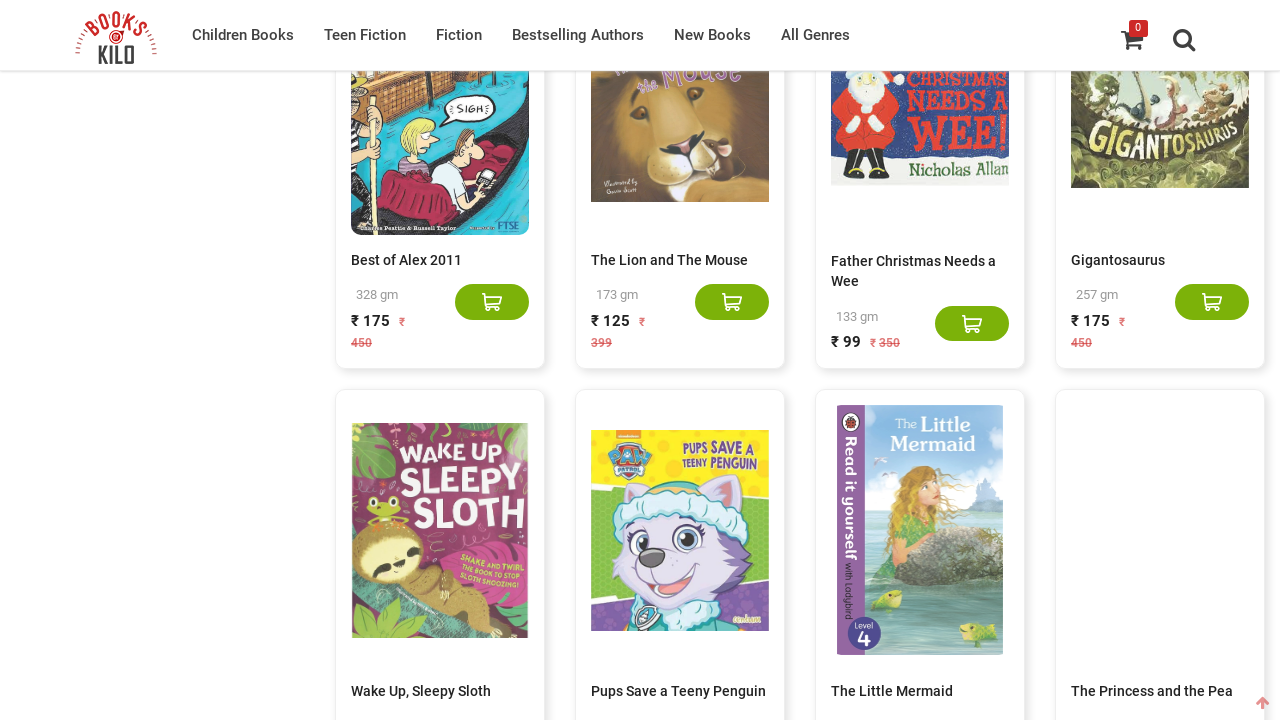

Retrieved all visible book titles from page (iteration 5)
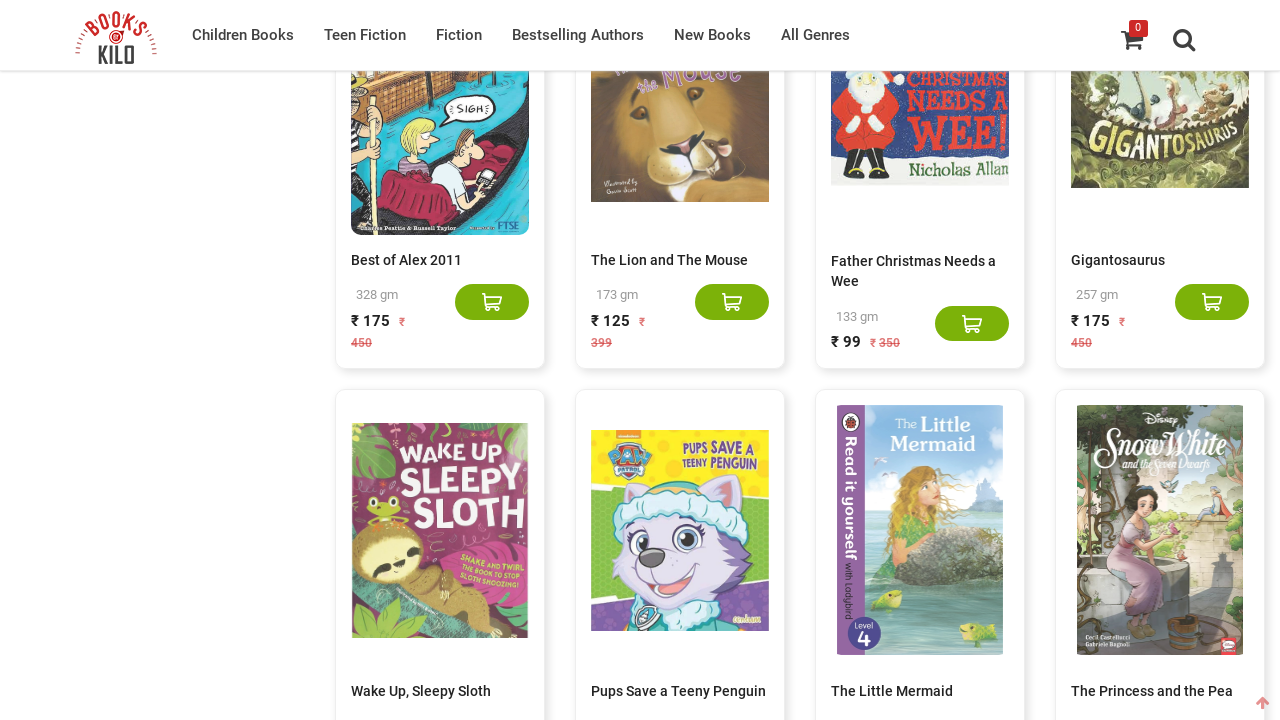

Scrolled down page using End key (iteration 5)
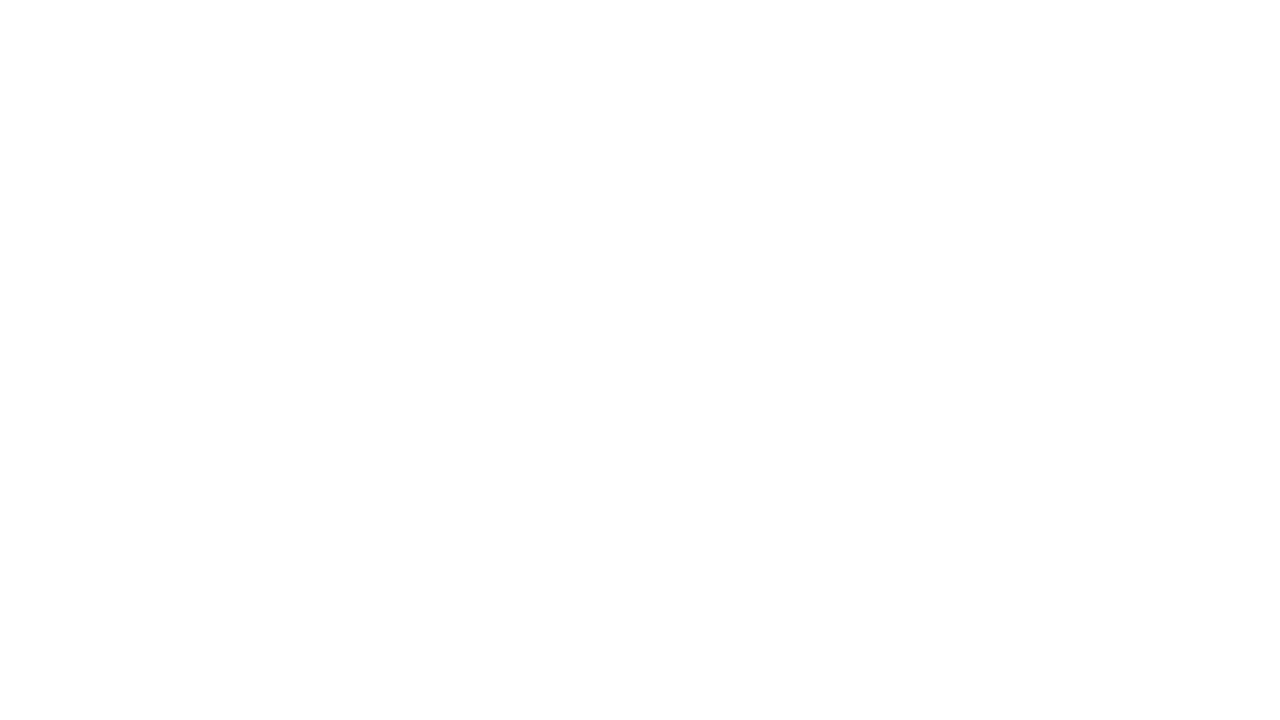

Waited 500ms for content to load
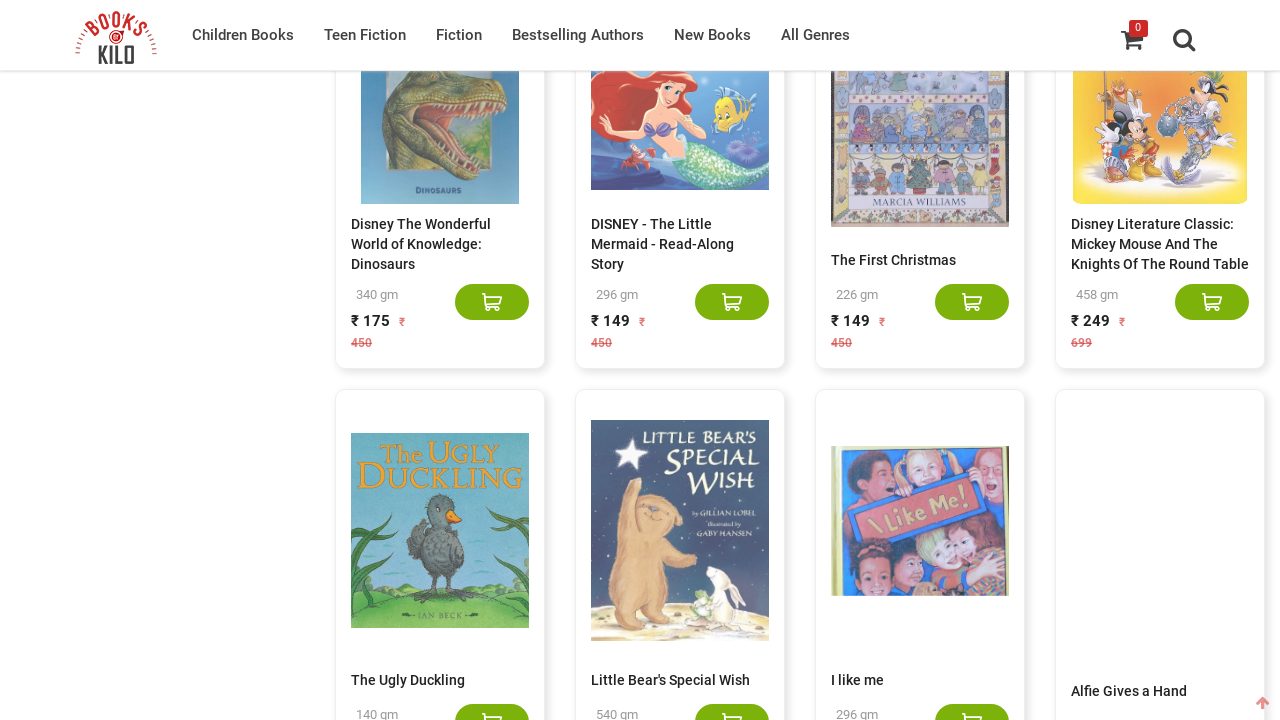

Retrieved all visible book titles from page (iteration 6)
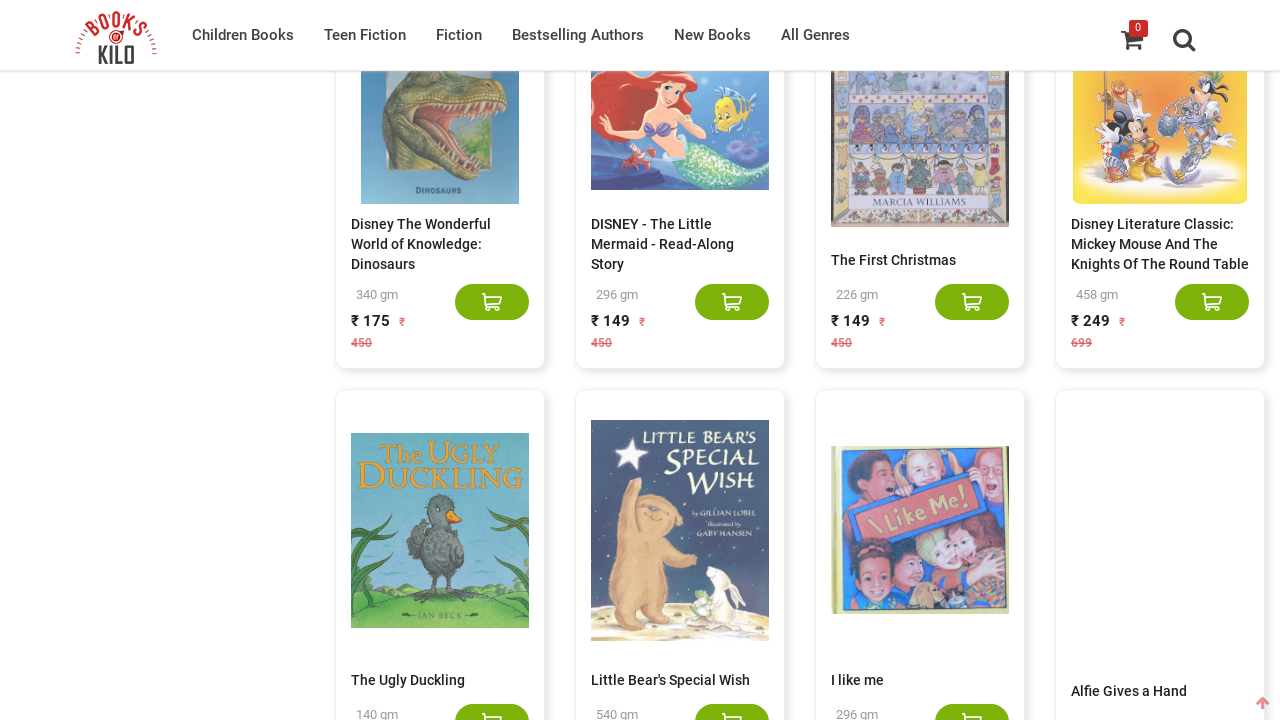

Scrolled down page using End key (iteration 6)
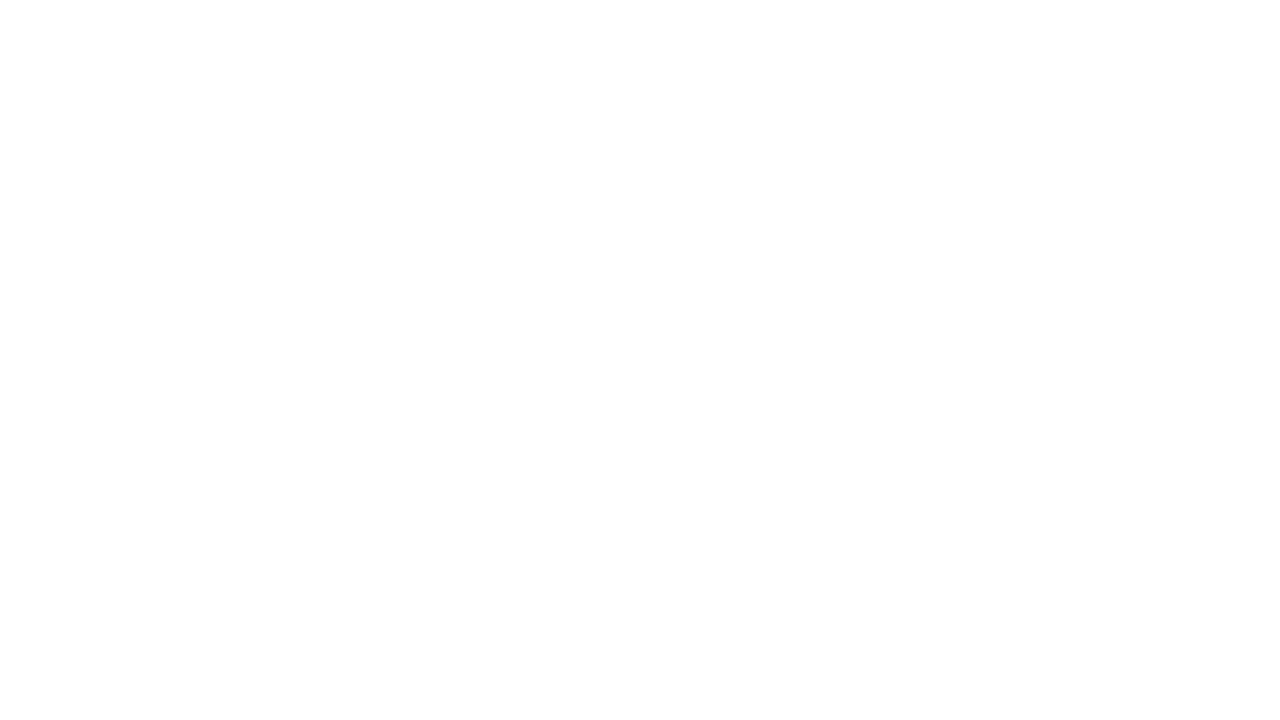

Waited 500ms for content to load
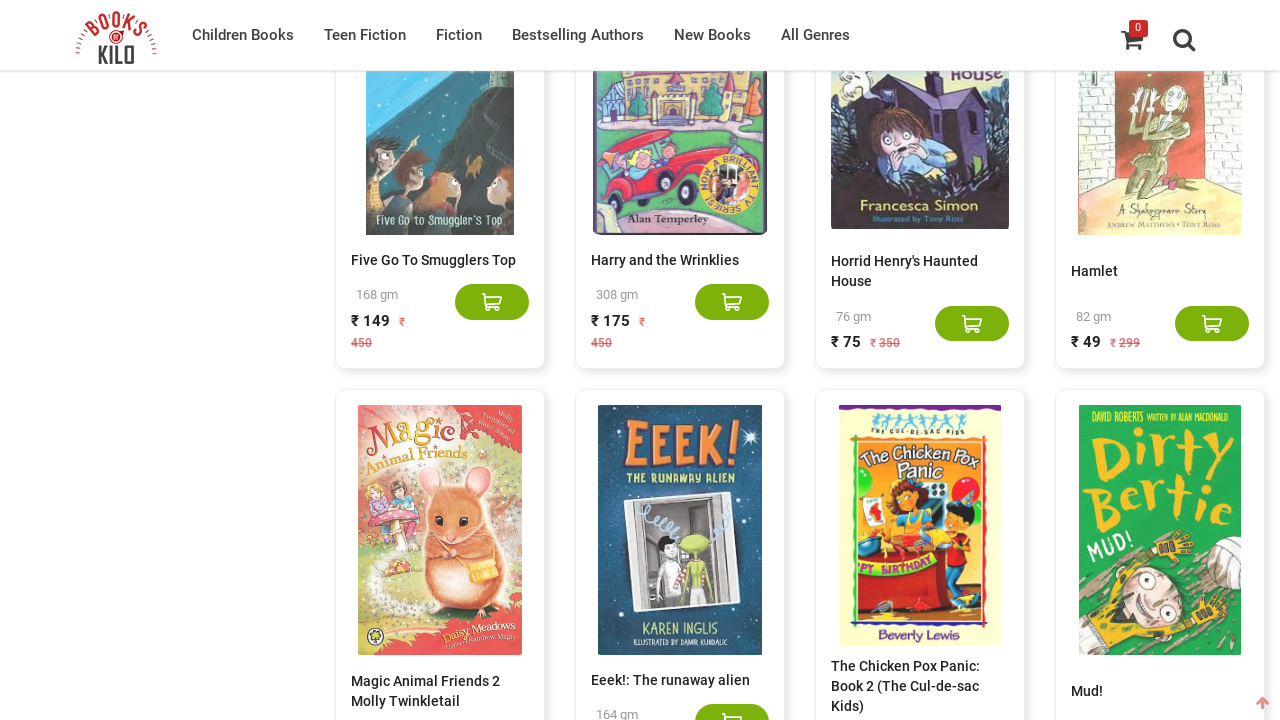

Retrieved all visible book titles from page (iteration 7)
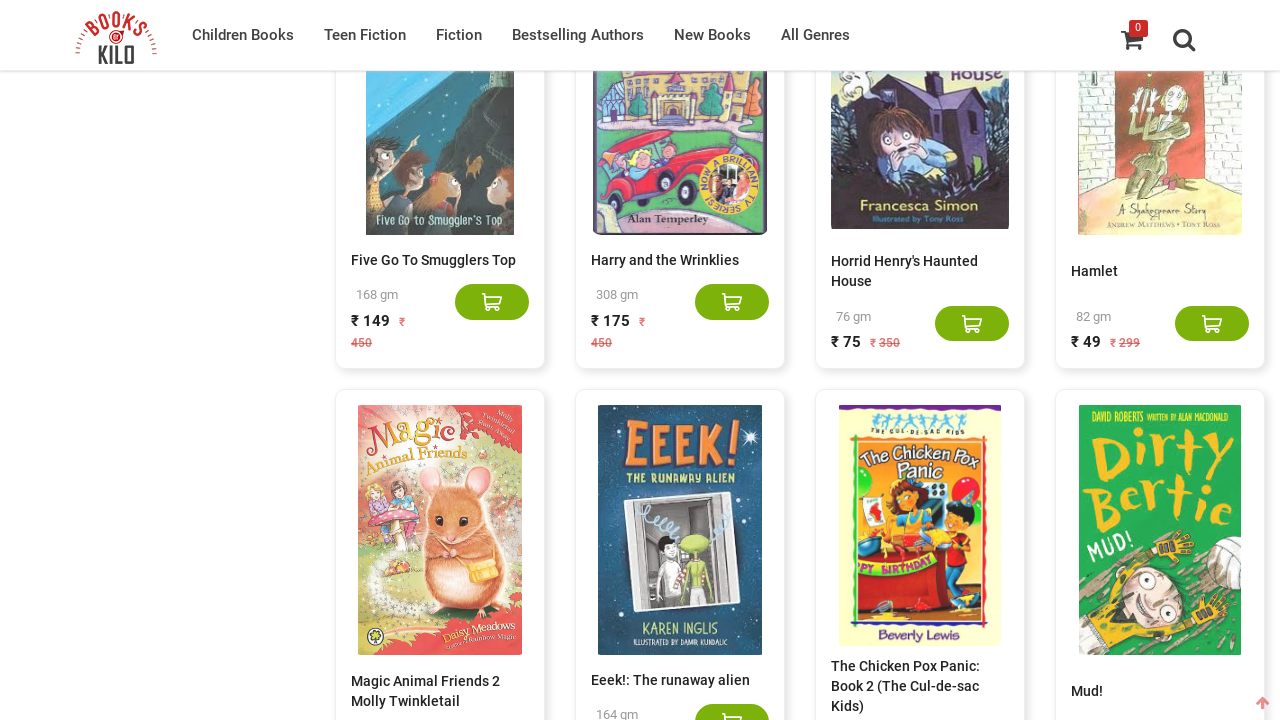

Scrolled down page using End key (iteration 7)
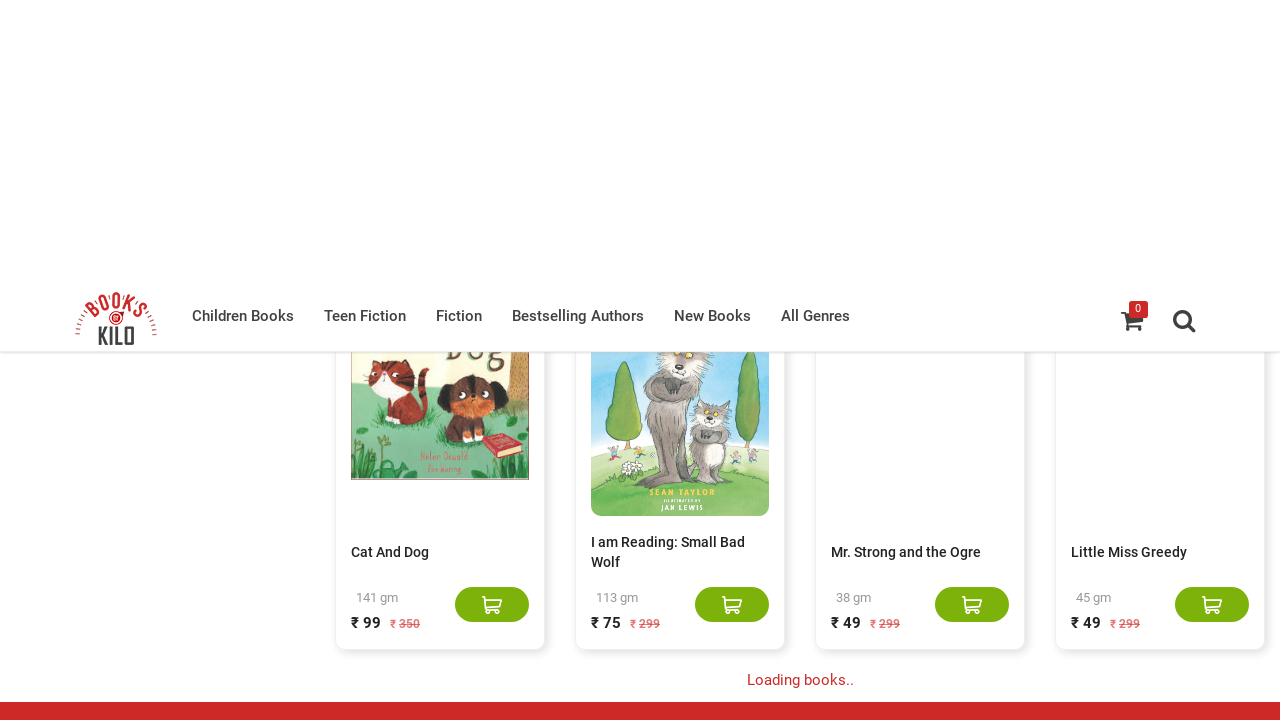

Waited 500ms for content to load
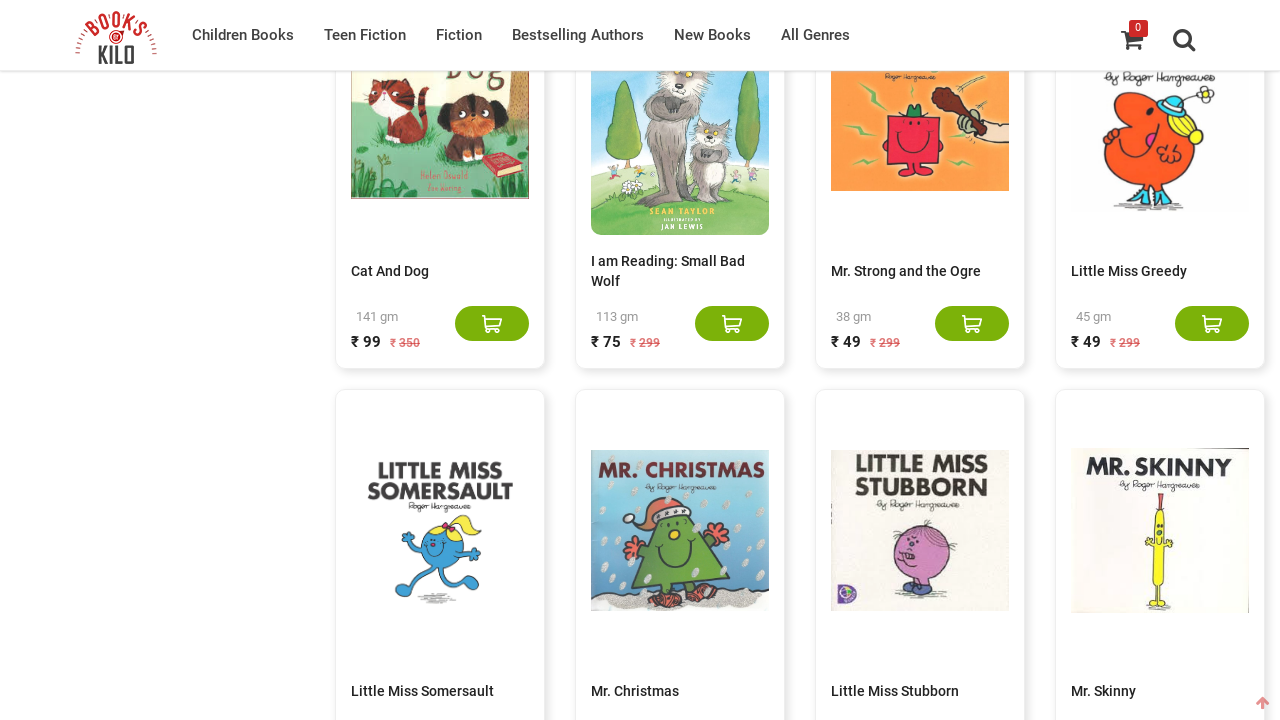

Retrieved all visible book titles from page (iteration 8)
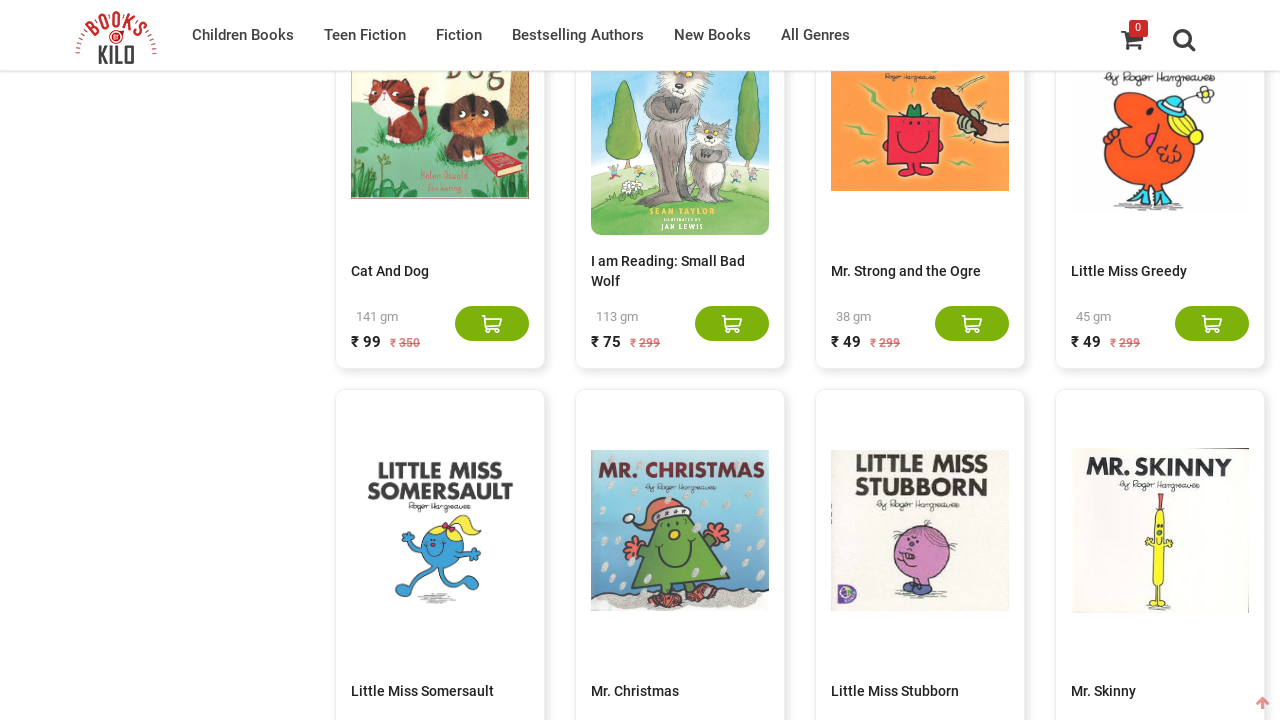

Scrolled down page using End key (iteration 8)
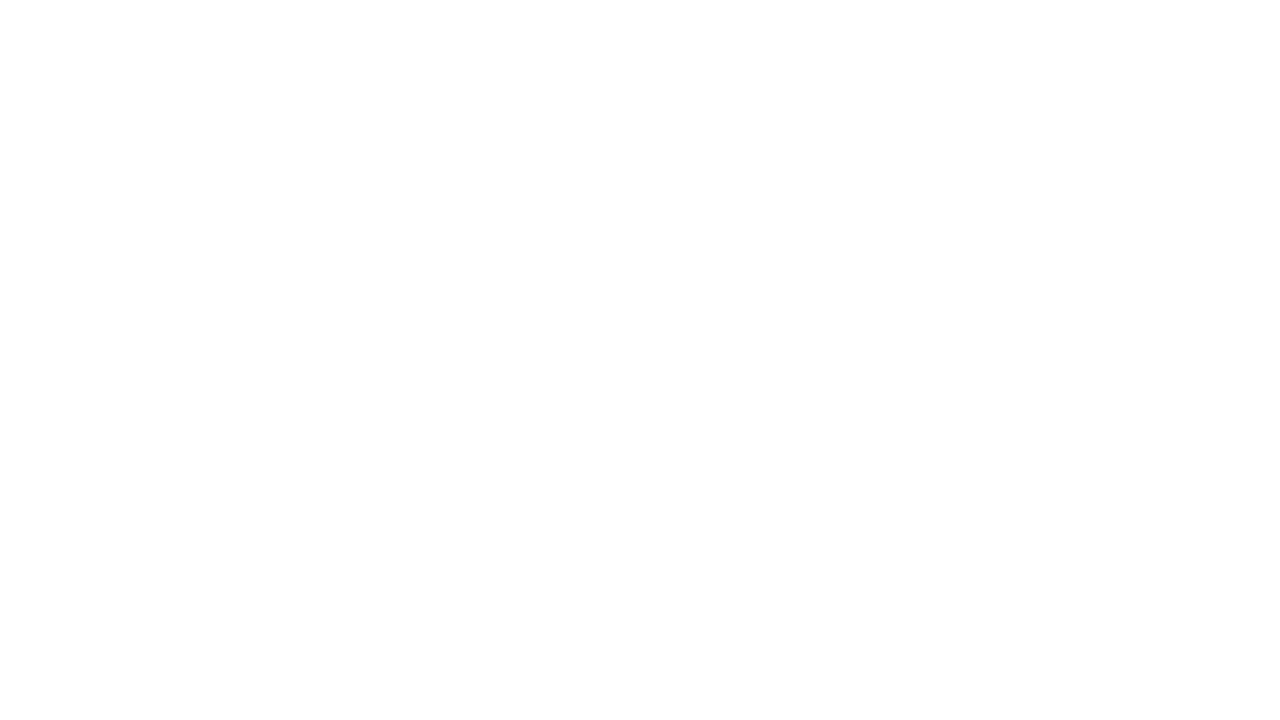

Waited 500ms for content to load
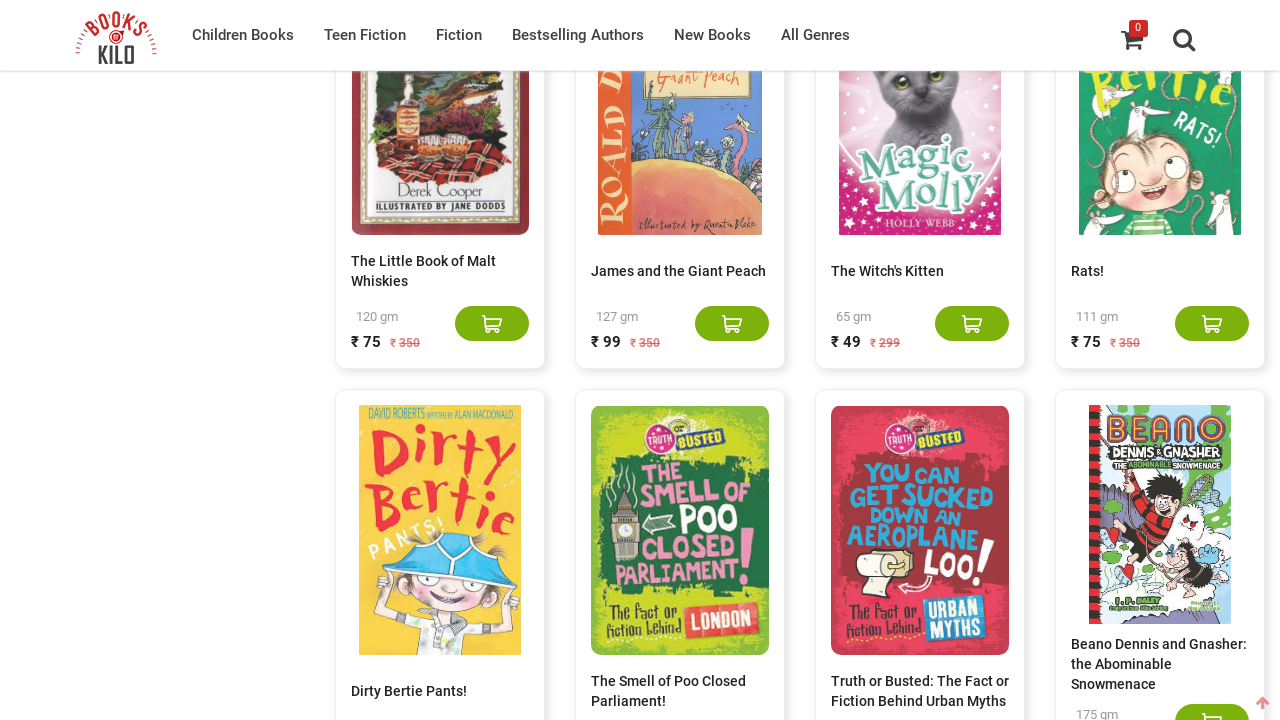

Retrieved all visible book titles from page (iteration 9)
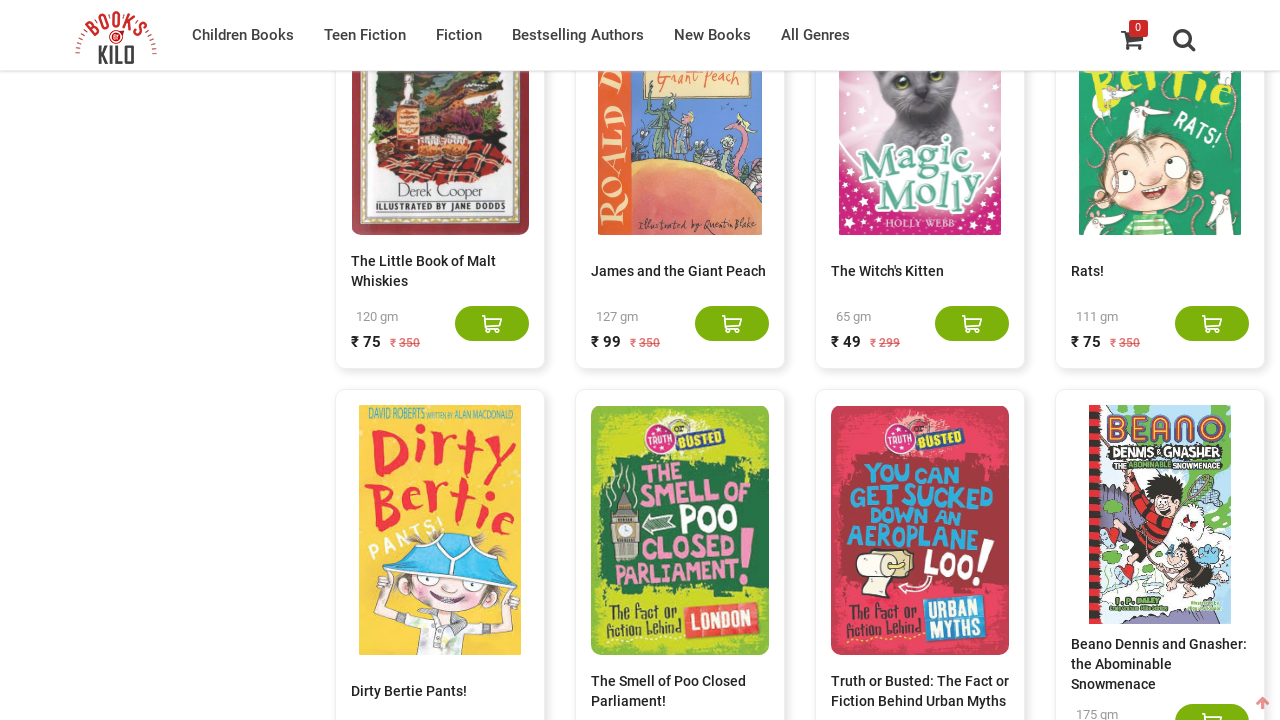

Scrolled down page using End key (iteration 9)
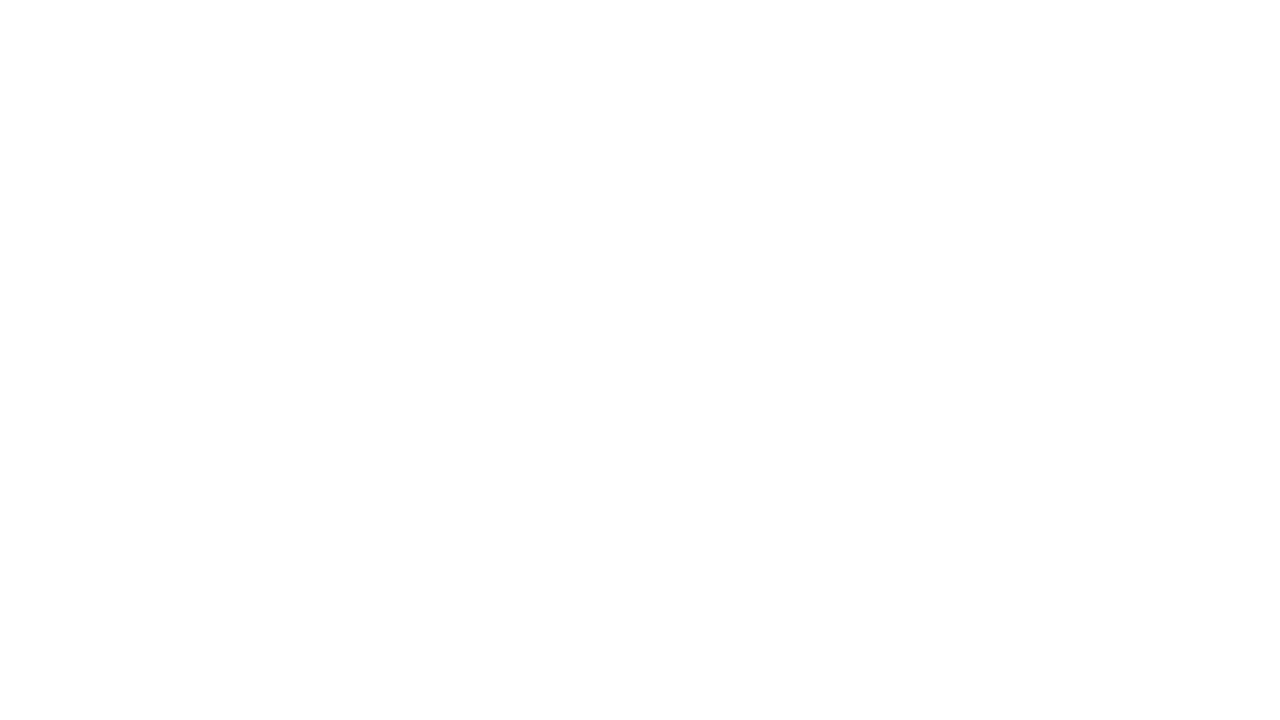

Waited 500ms for content to load
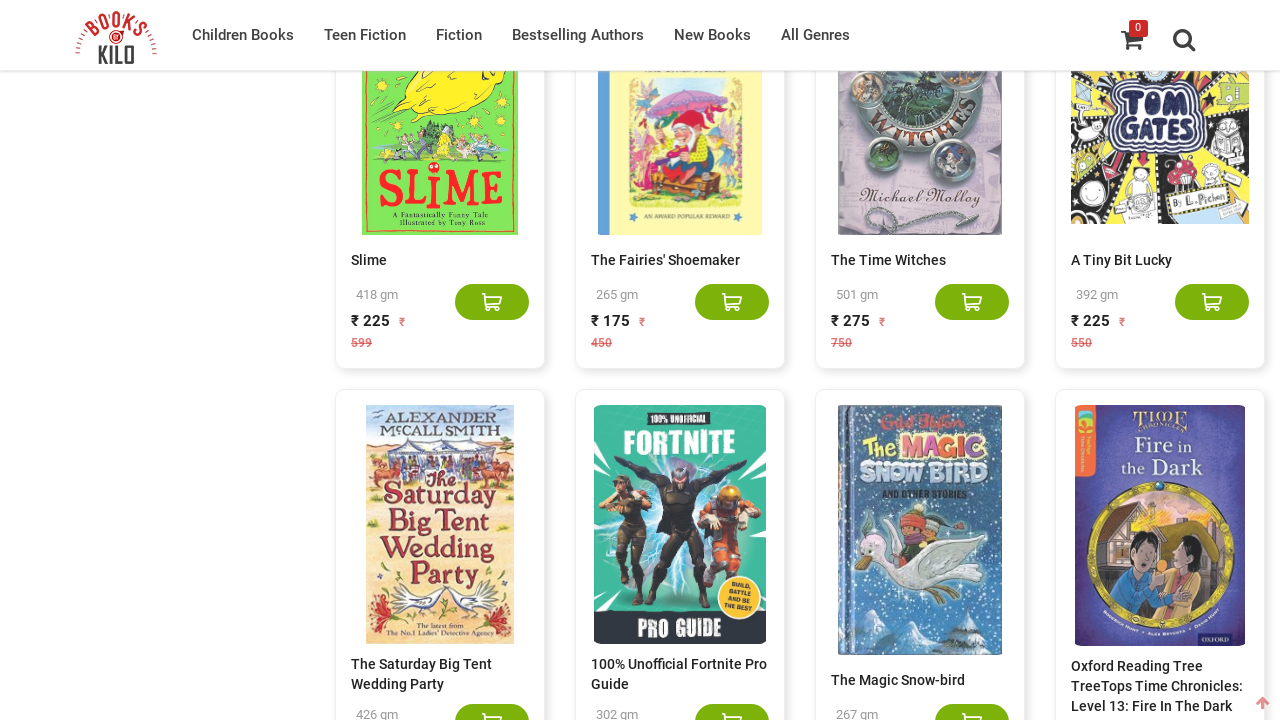

Retrieved all visible book titles from page (iteration 10)
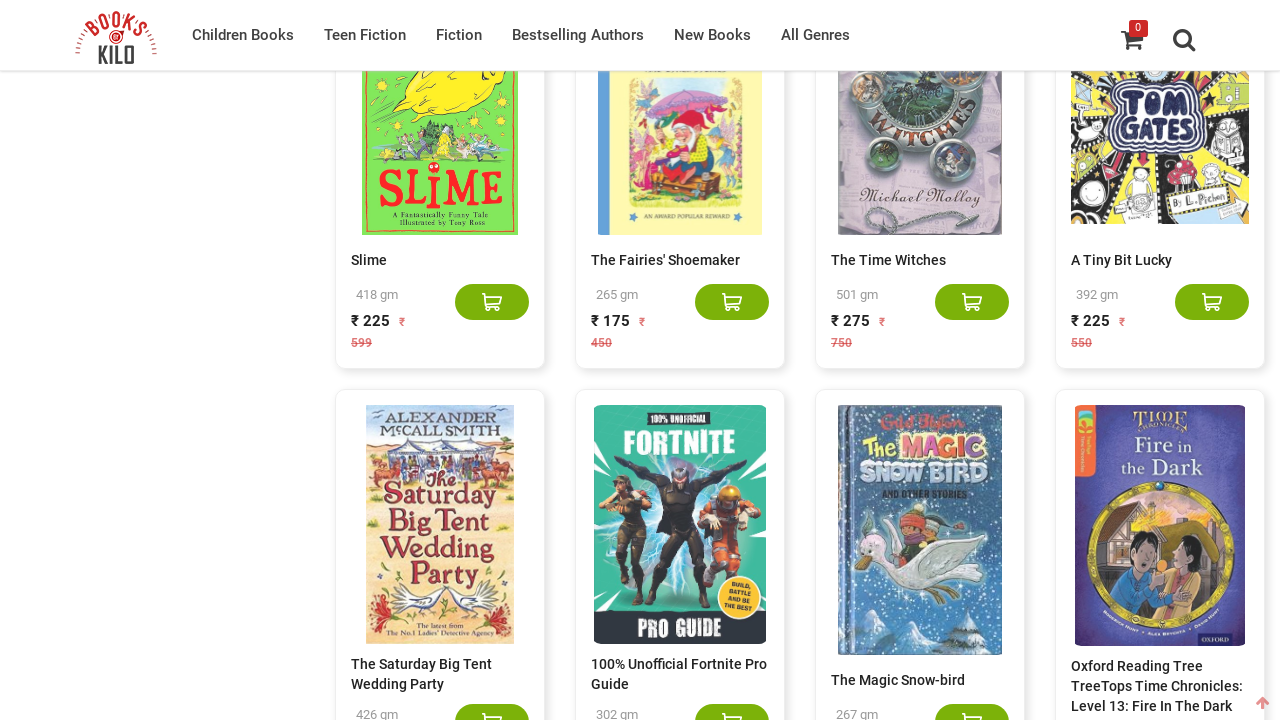

Scrolled down page using End key (iteration 10)
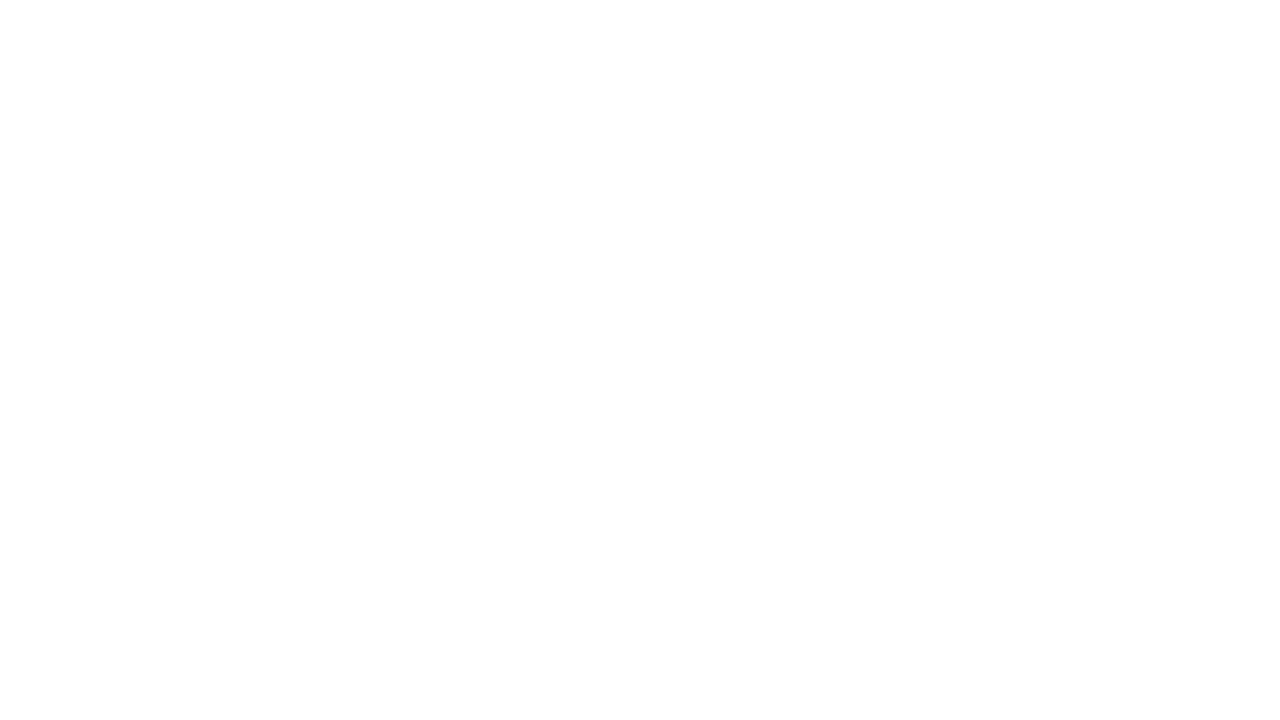

Waited 500ms for content to load
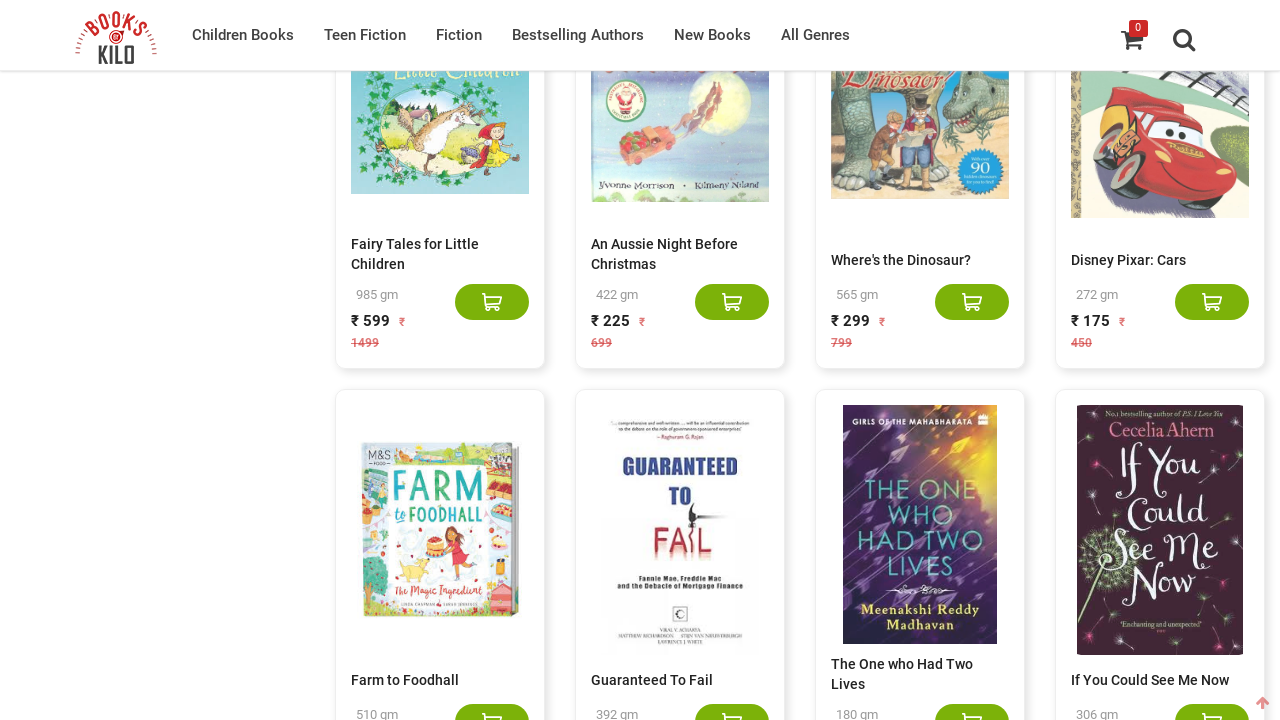

Retrieved all visible book titles from page (iteration 11)
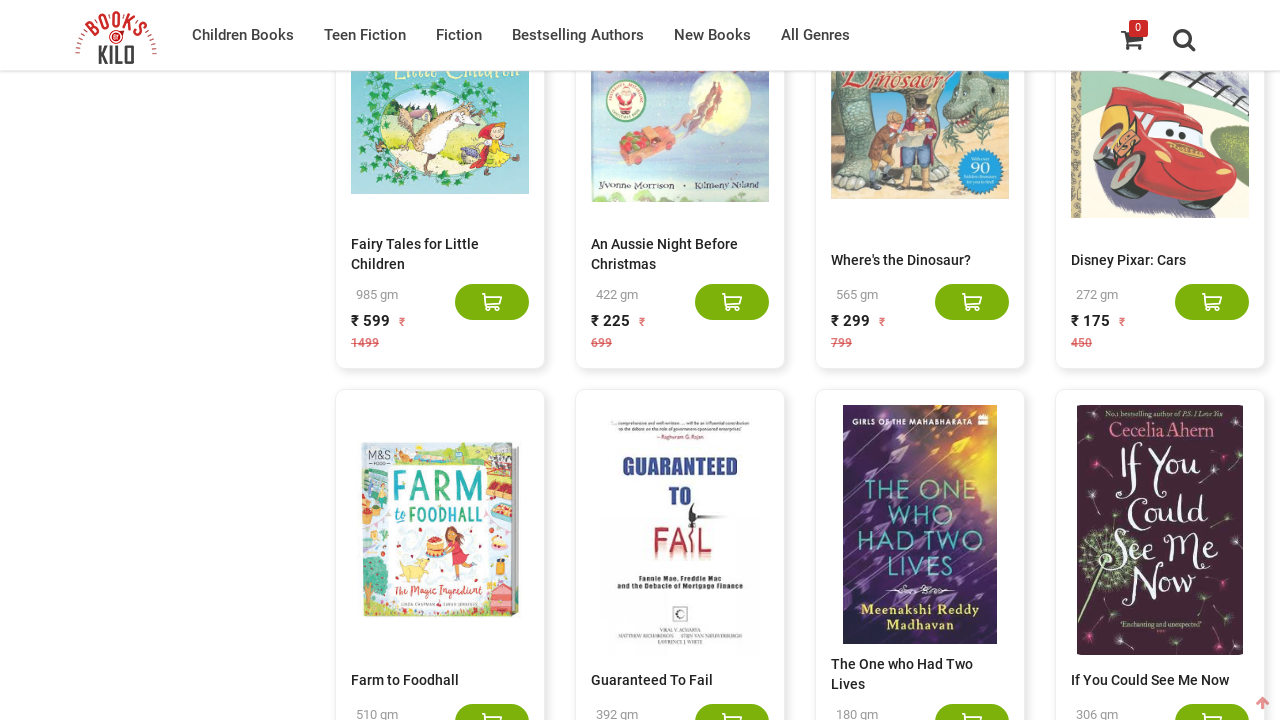

Scrolled down page using End key (iteration 11)
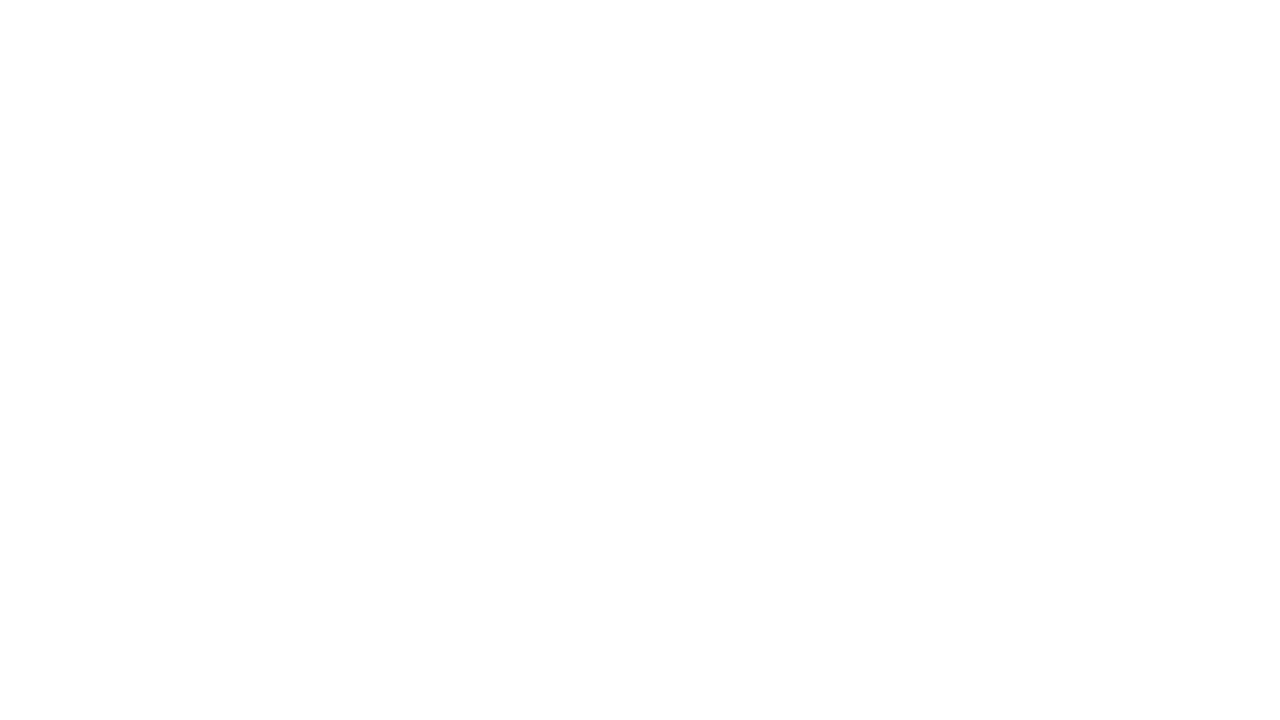

Waited 500ms for content to load
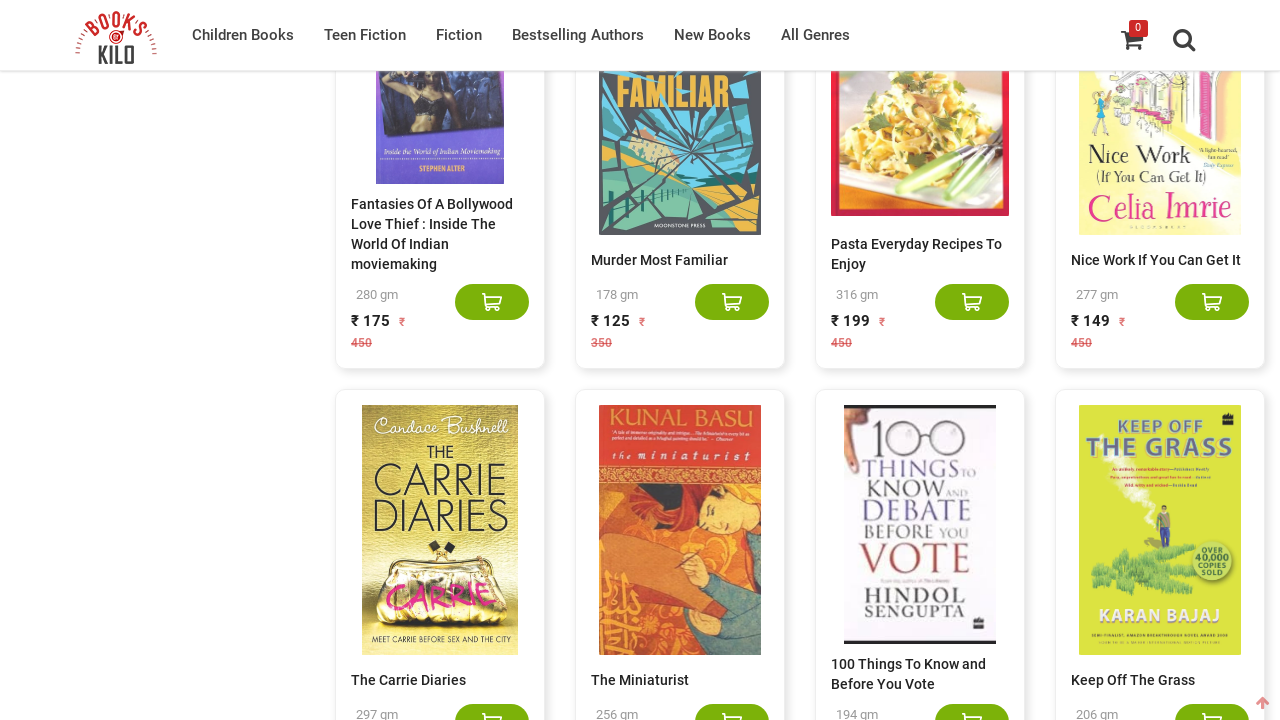

Retrieved all visible book titles from page (iteration 12)
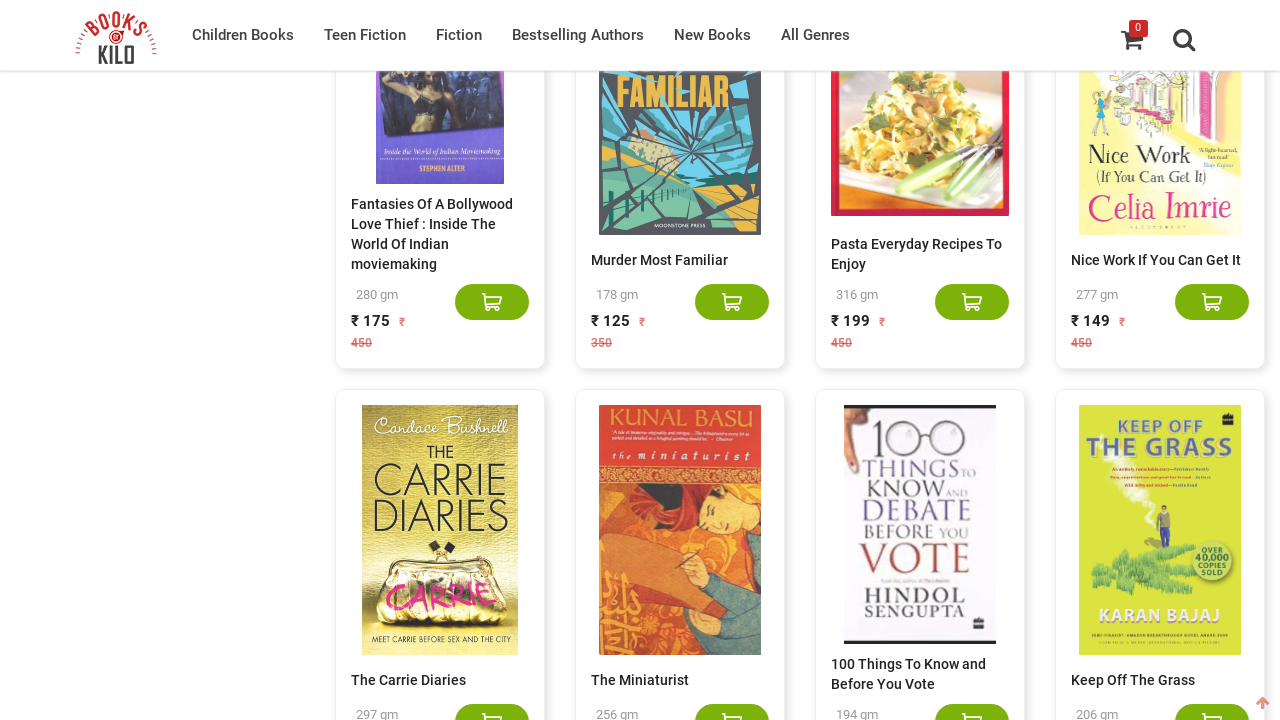

Scrolled down page using End key (iteration 12)
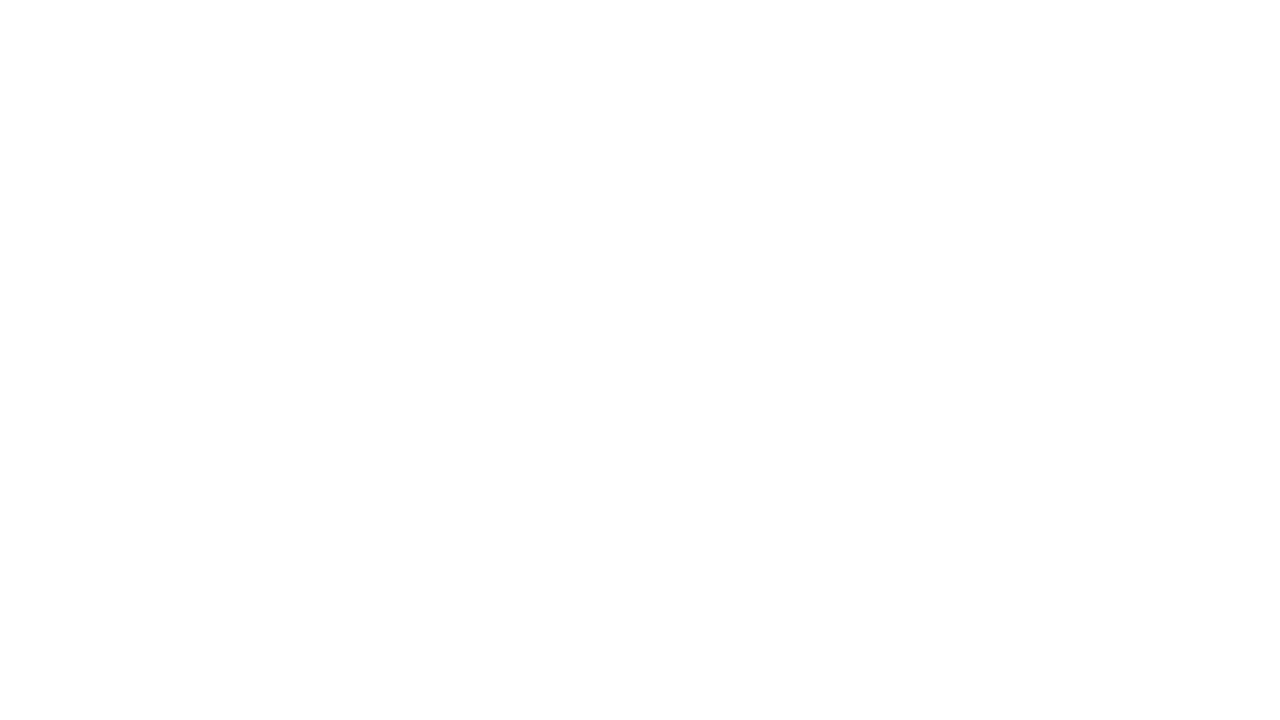

Waited 500ms for content to load
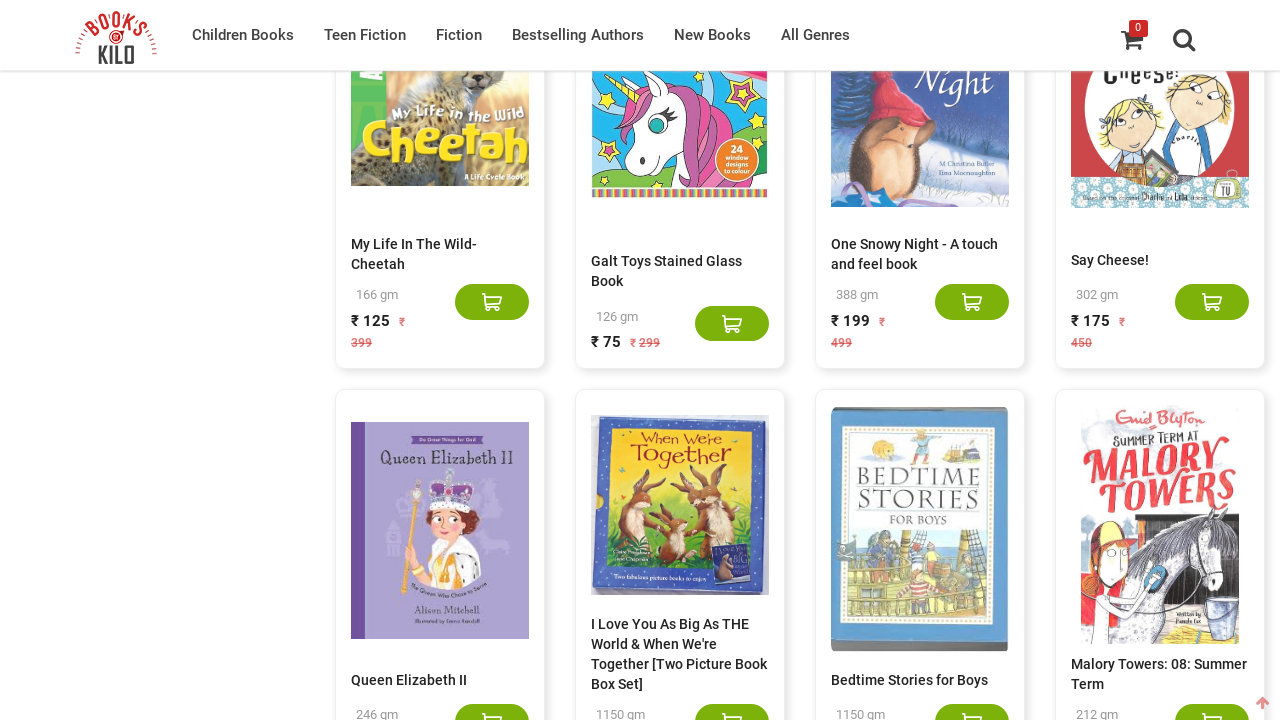

Retrieved all visible book titles from page (iteration 13)
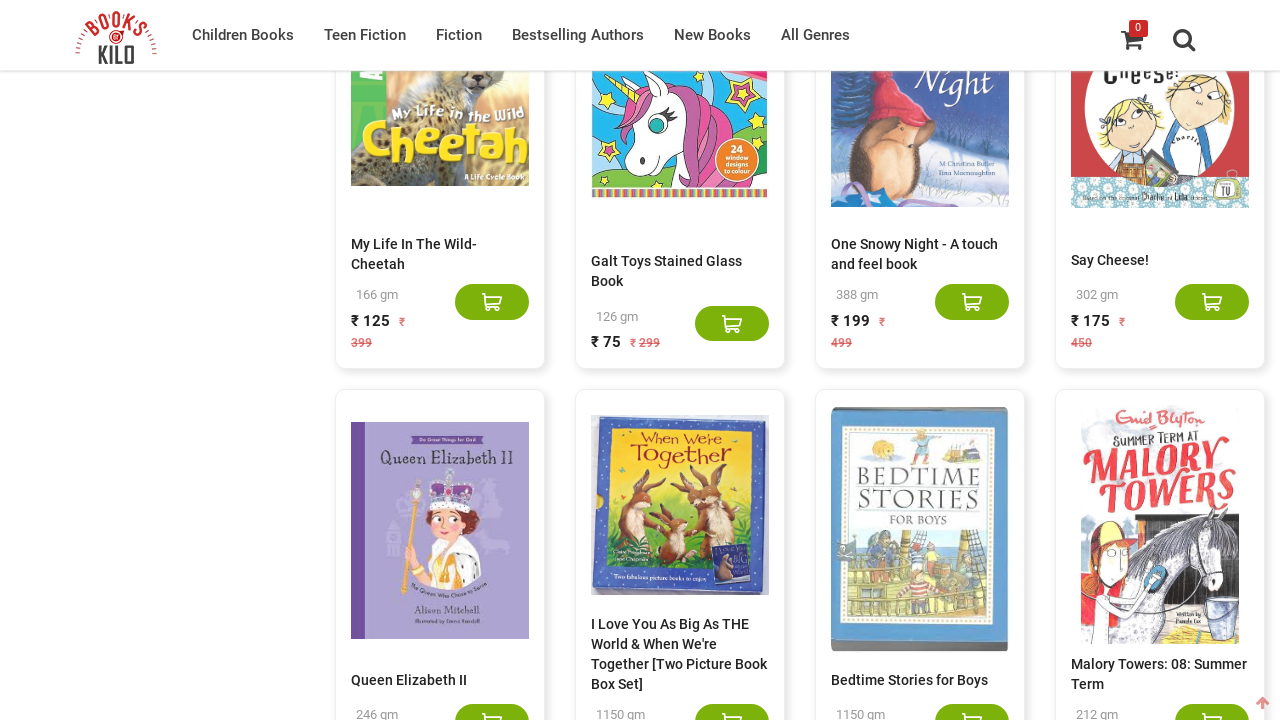

Scrolled down page using End key (iteration 13)
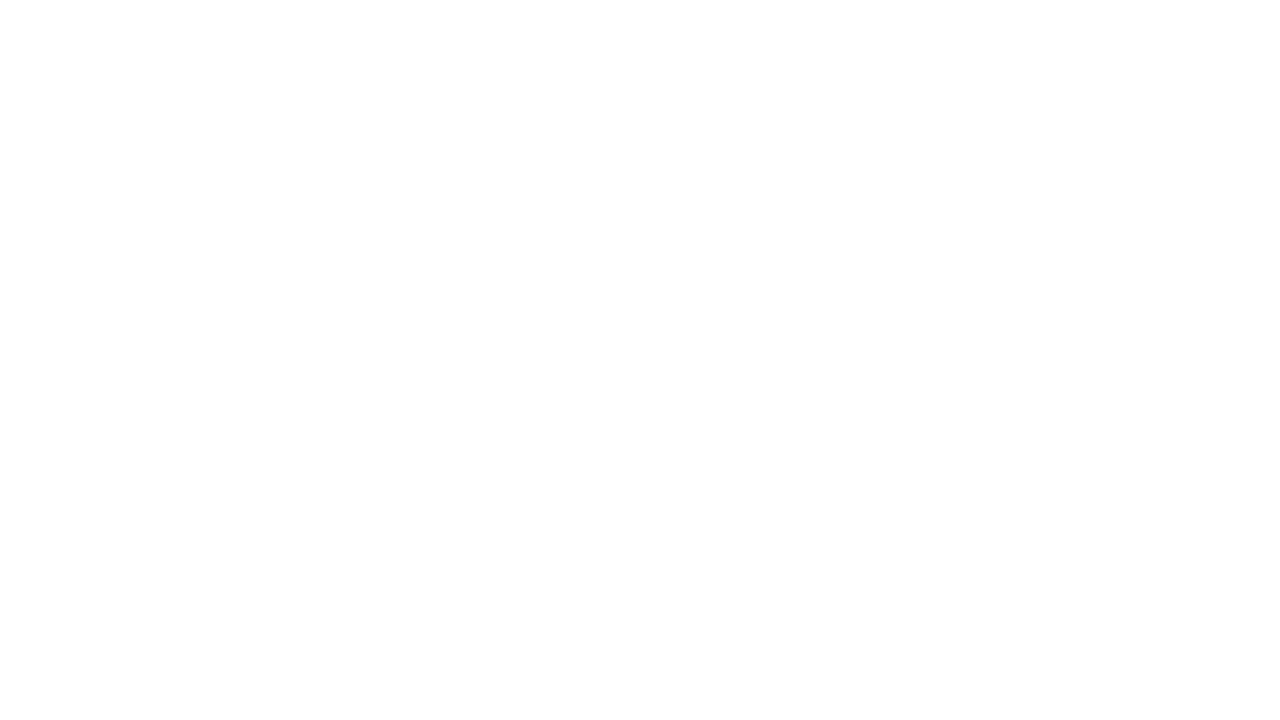

Waited 500ms for content to load
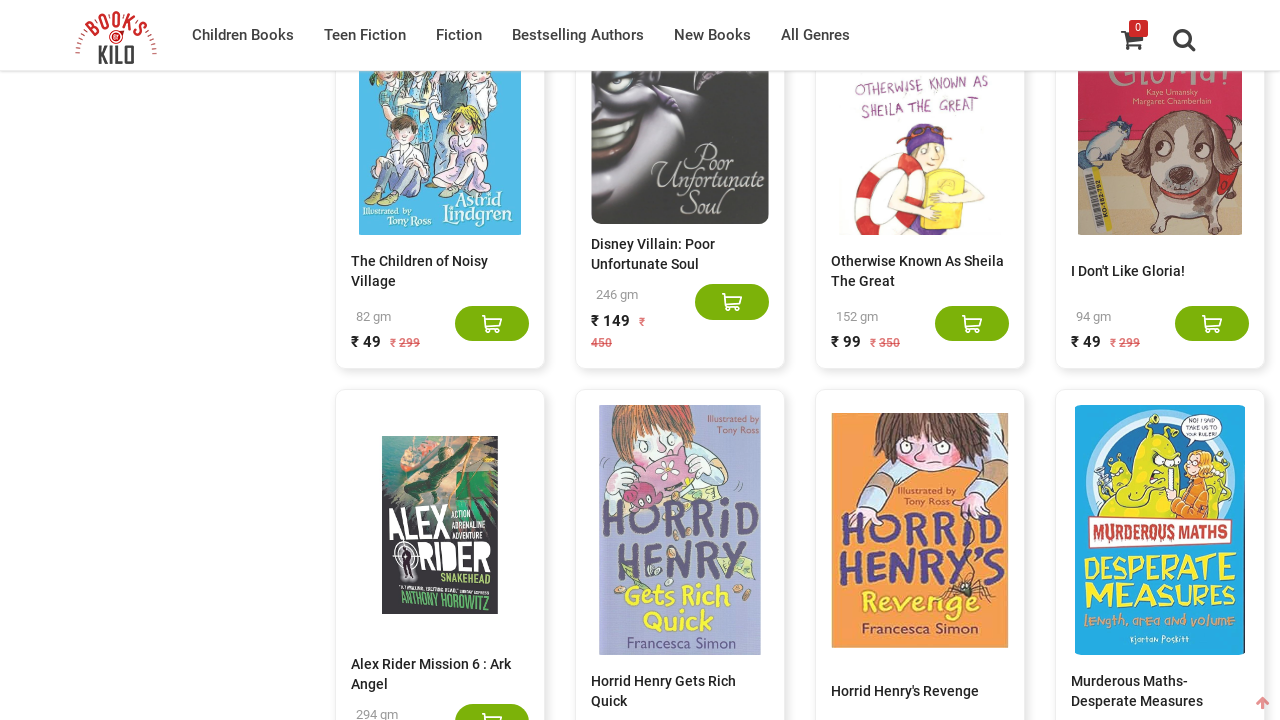

Retrieved all visible book titles from page (iteration 14)
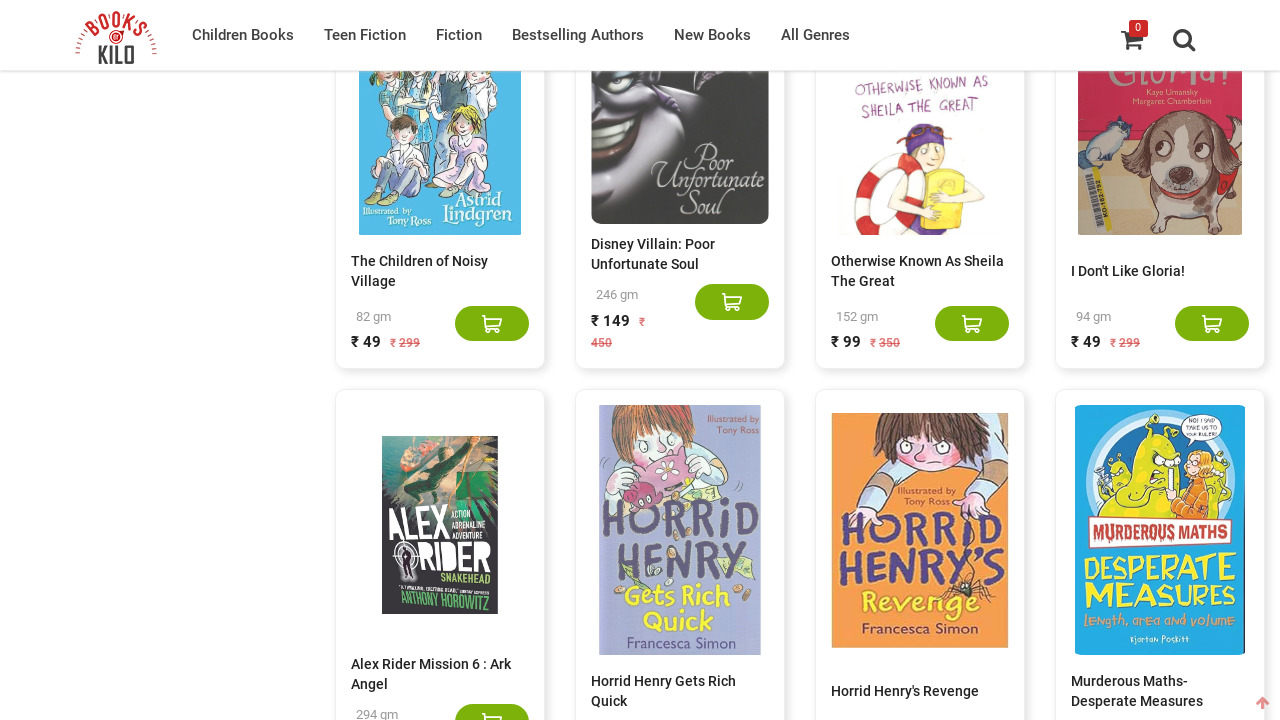

Scrolled down page using End key (iteration 14)
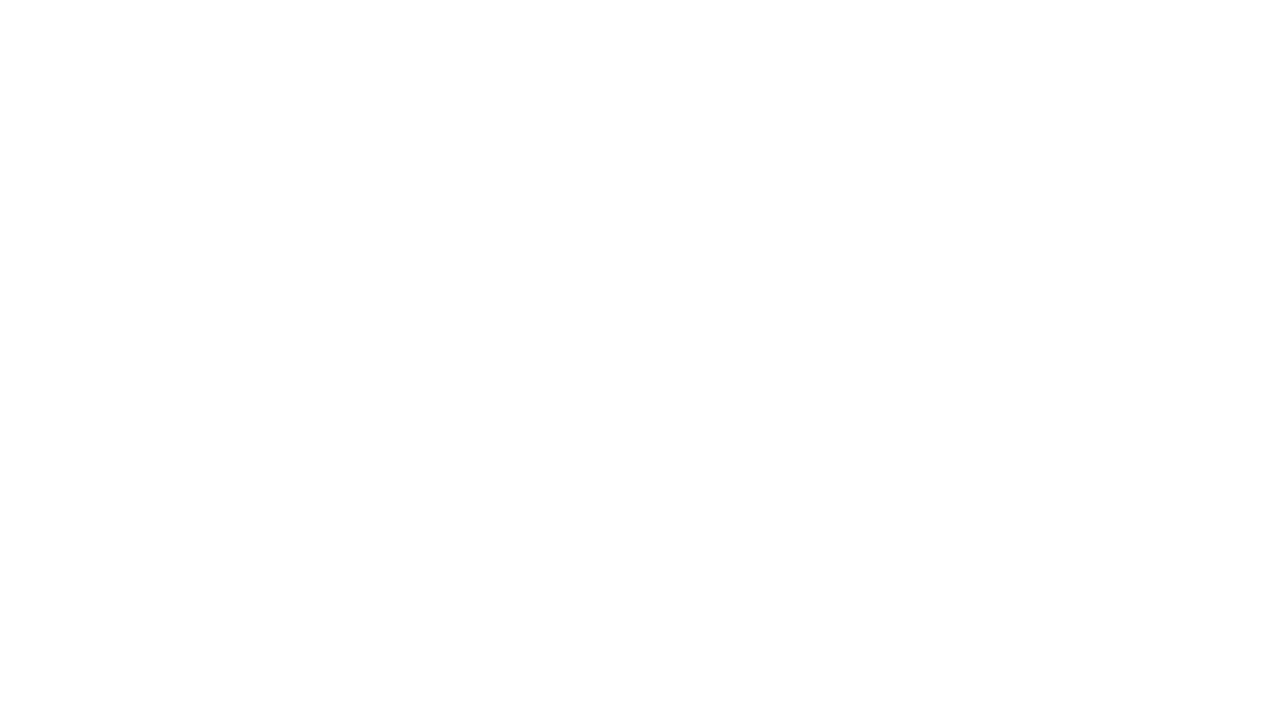

Waited 500ms for content to load
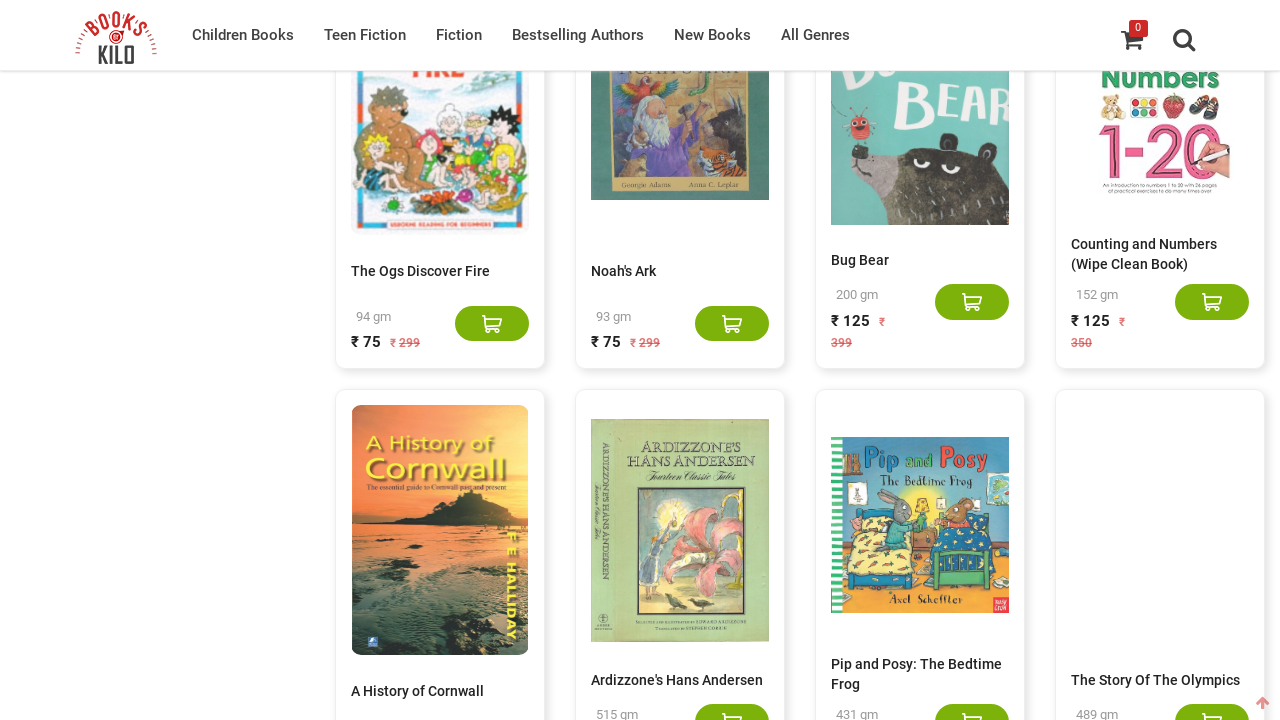

Retrieved all visible book titles from page (iteration 15)
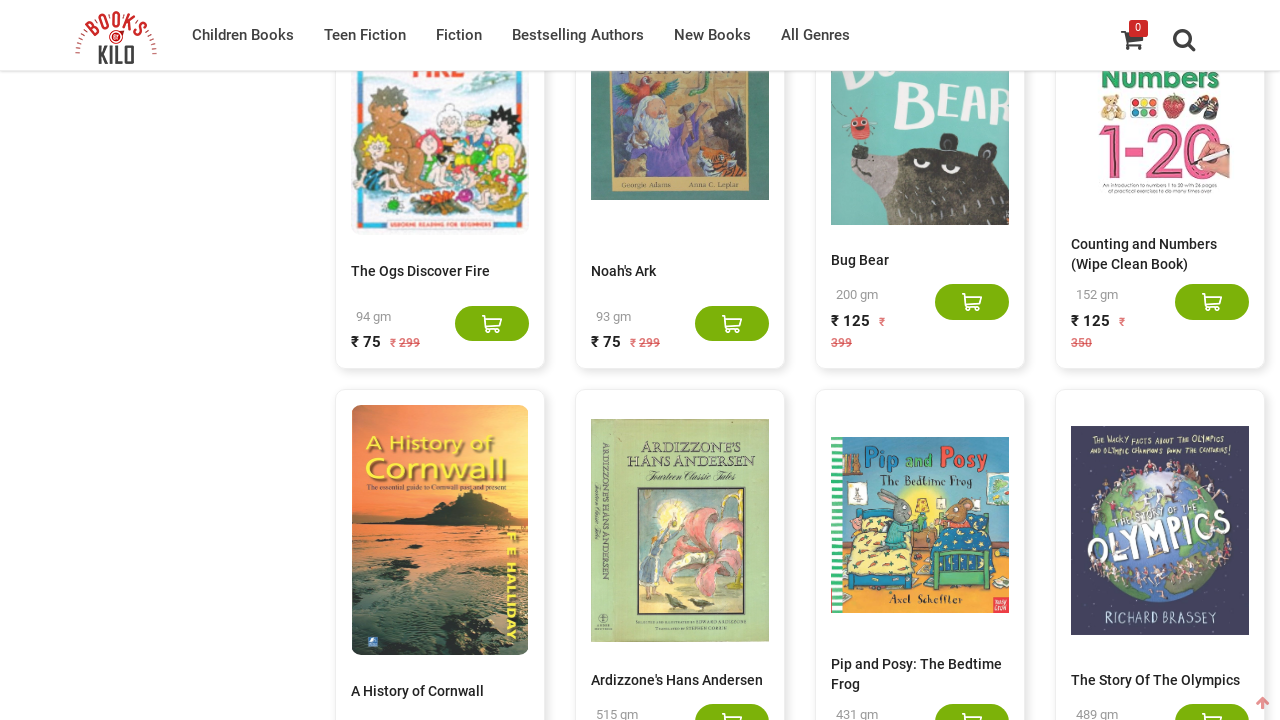

Scrolled down page using End key (iteration 15)
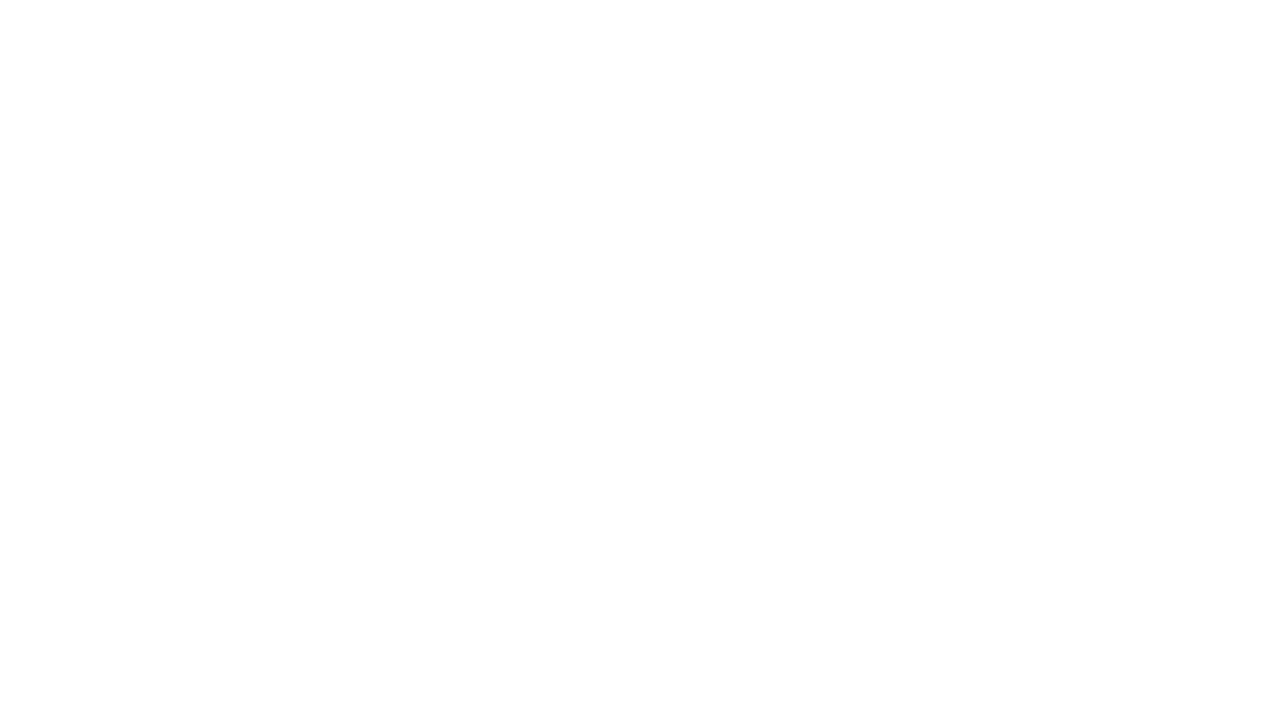

Waited 500ms for content to load
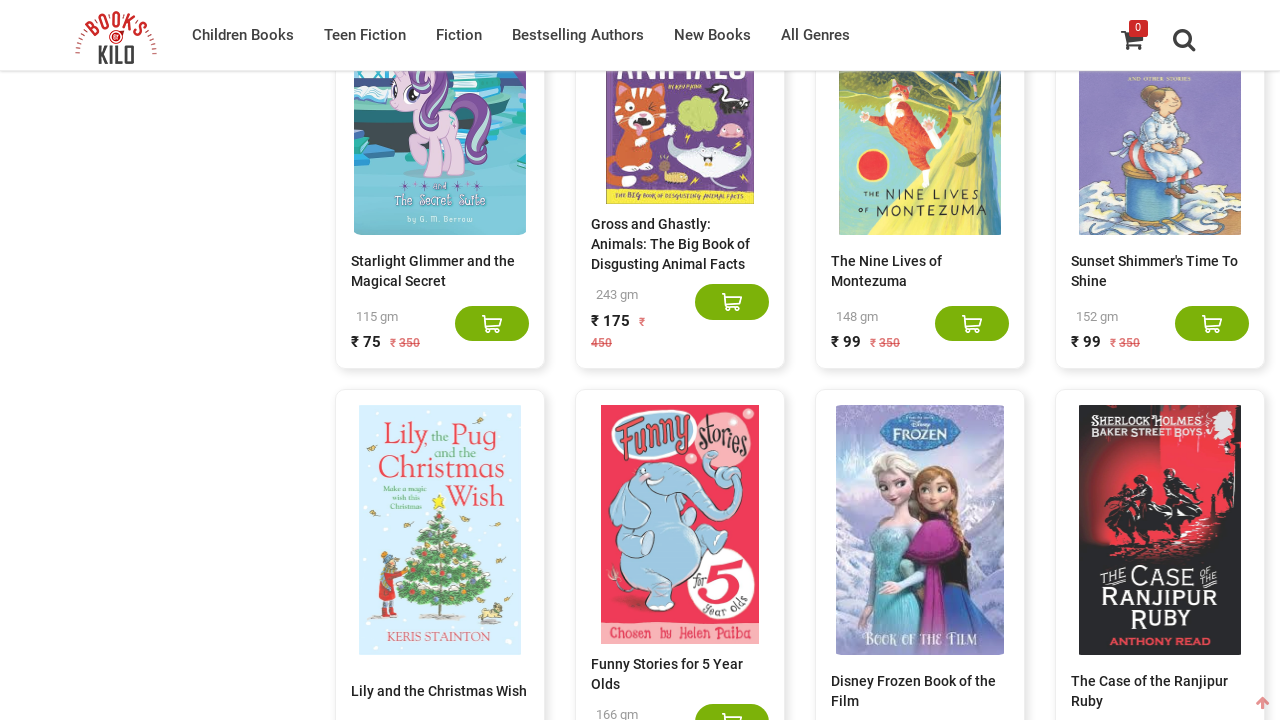

Retrieved all visible book titles from page (iteration 16)
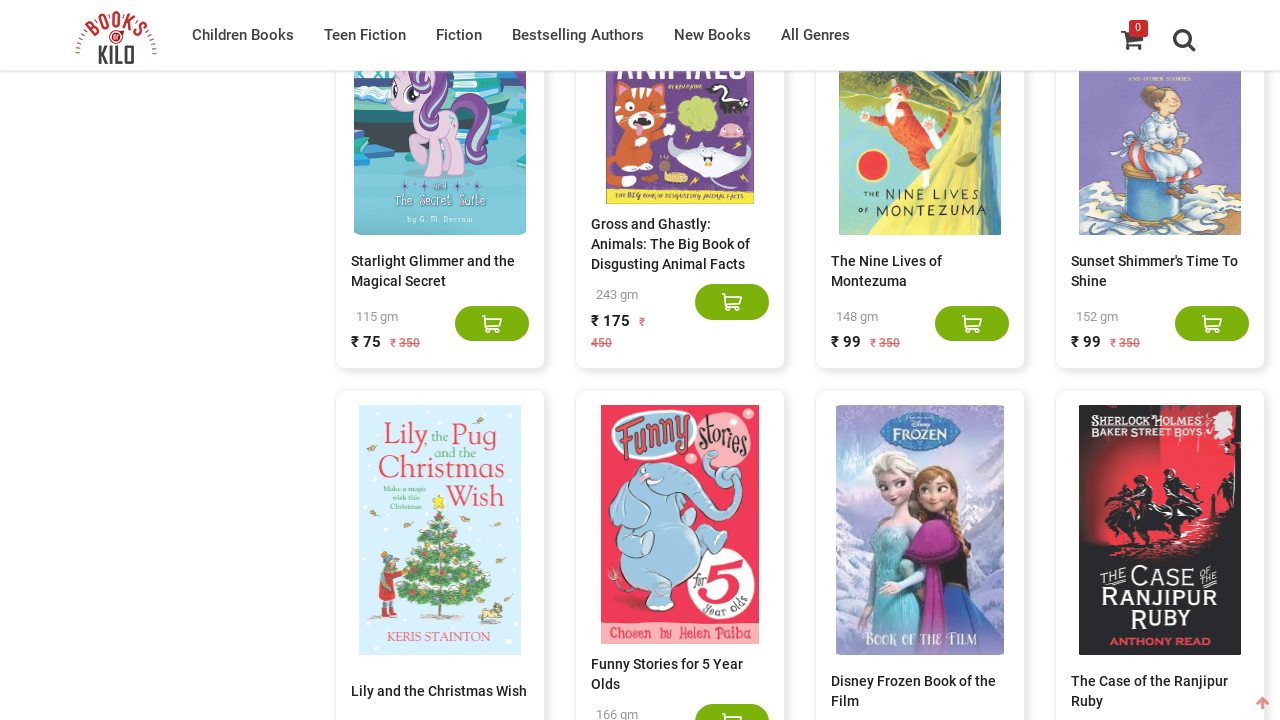

Scrolled down page using End key (iteration 16)
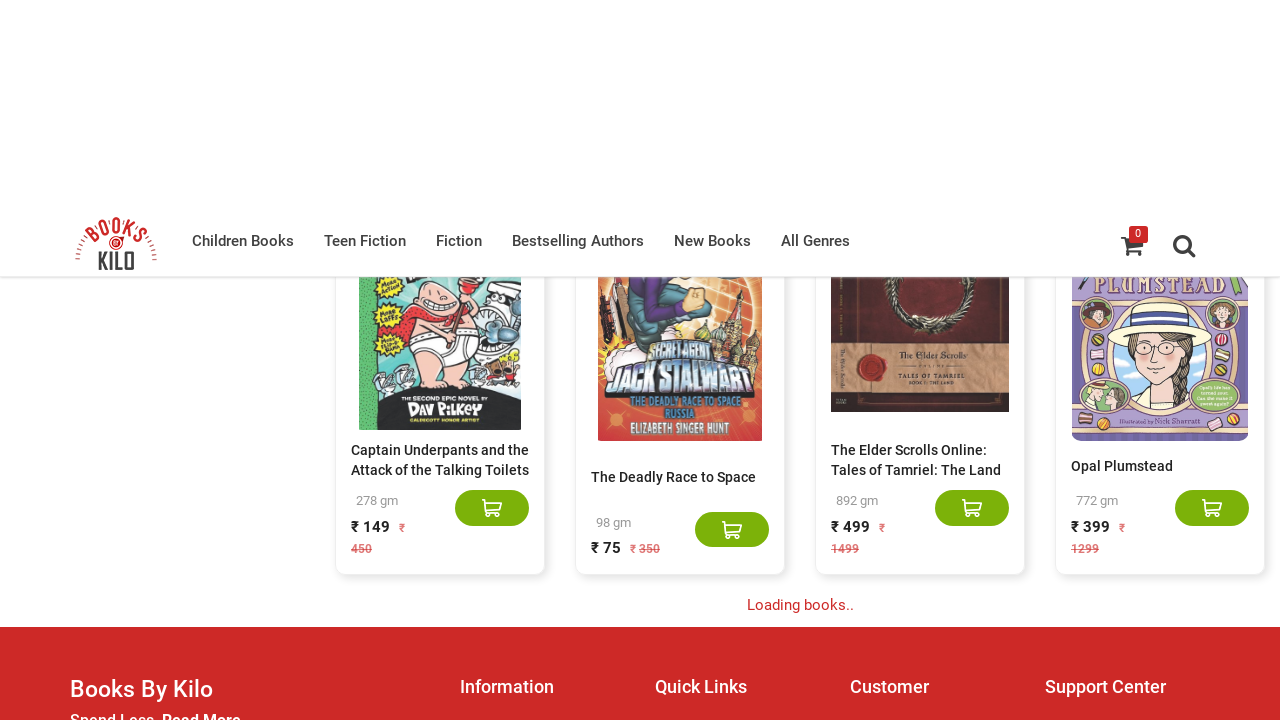

Waited 500ms for content to load
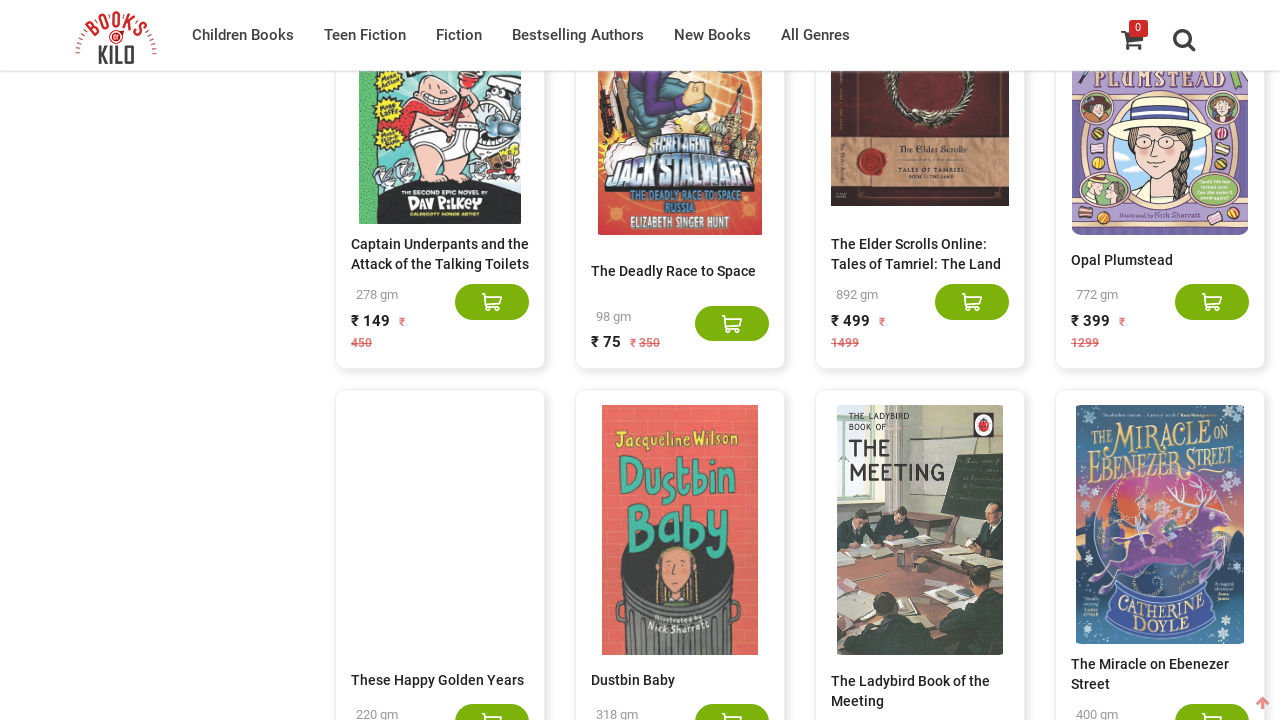

Retrieved all visible book titles from page (iteration 17)
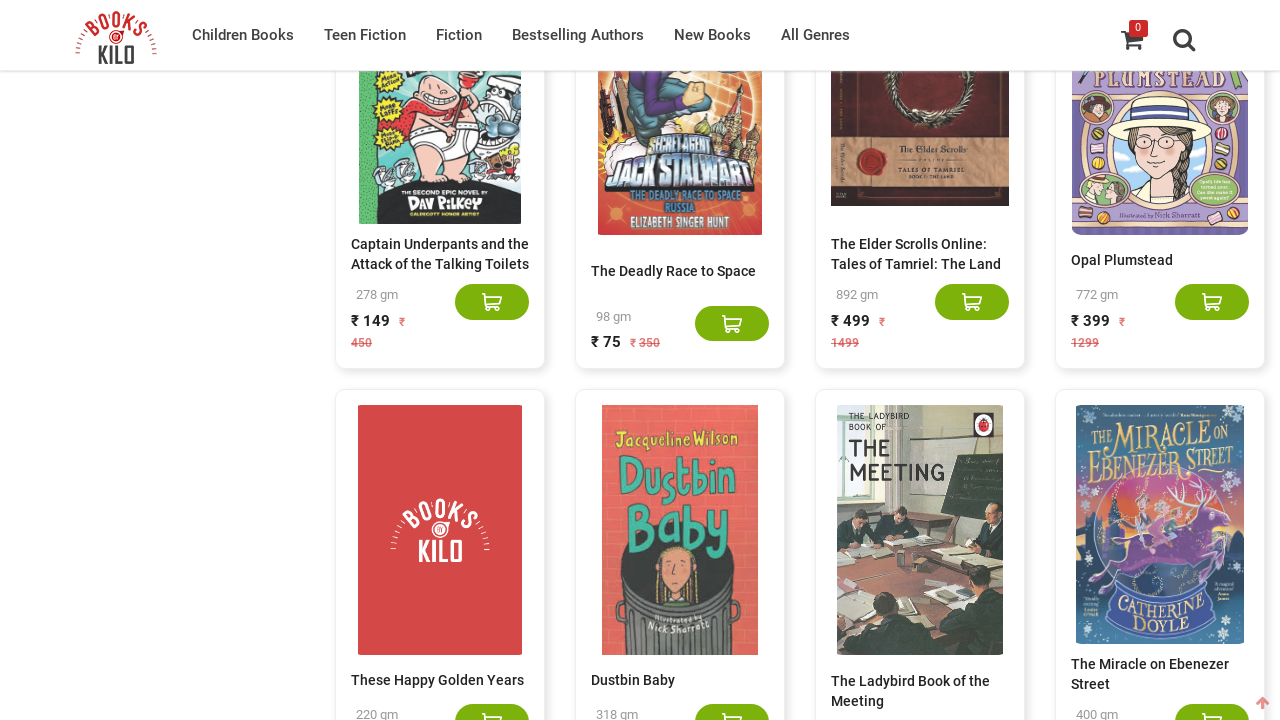

Scrolled down page using End key (iteration 17)
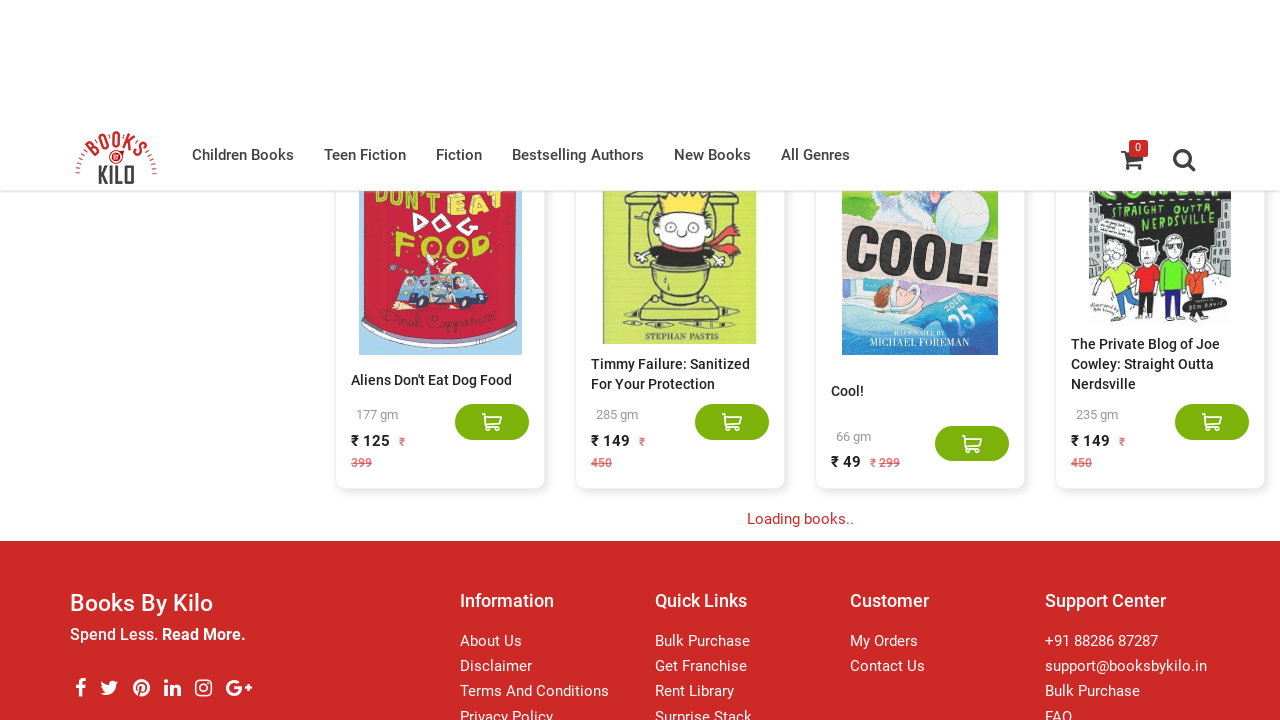

Waited 500ms for content to load
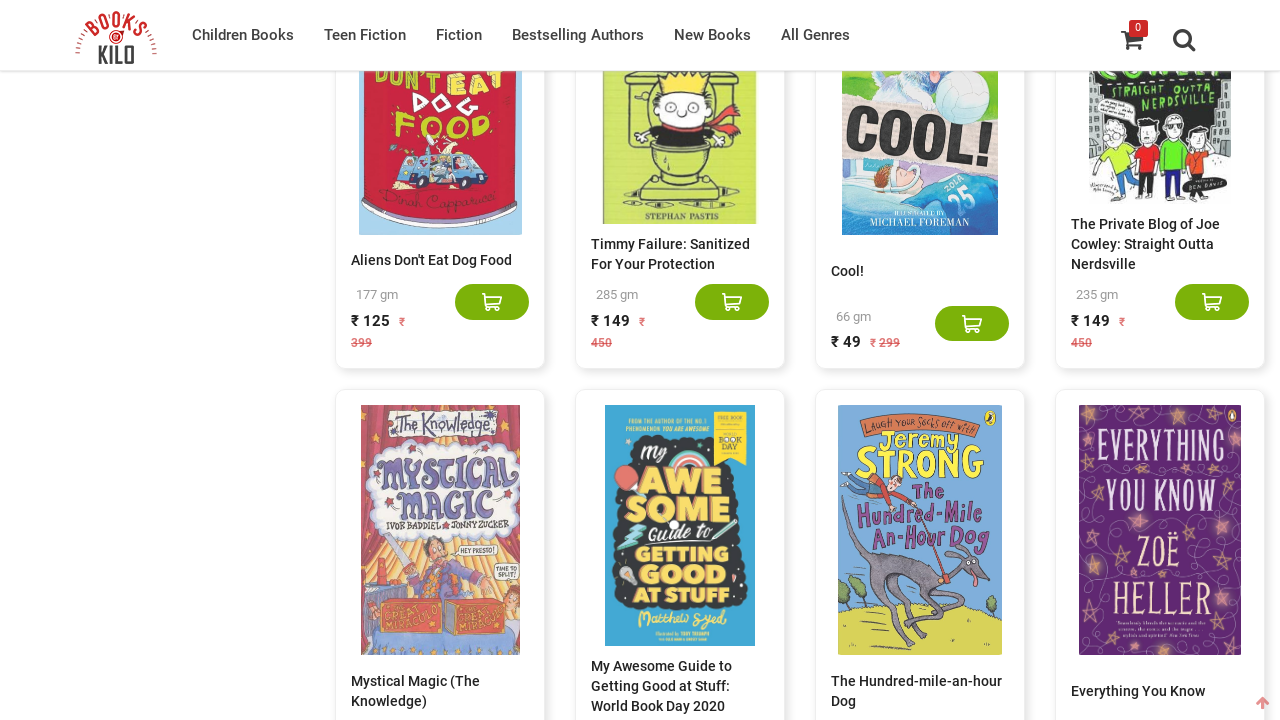

Retrieved all visible book titles from page (iteration 18)
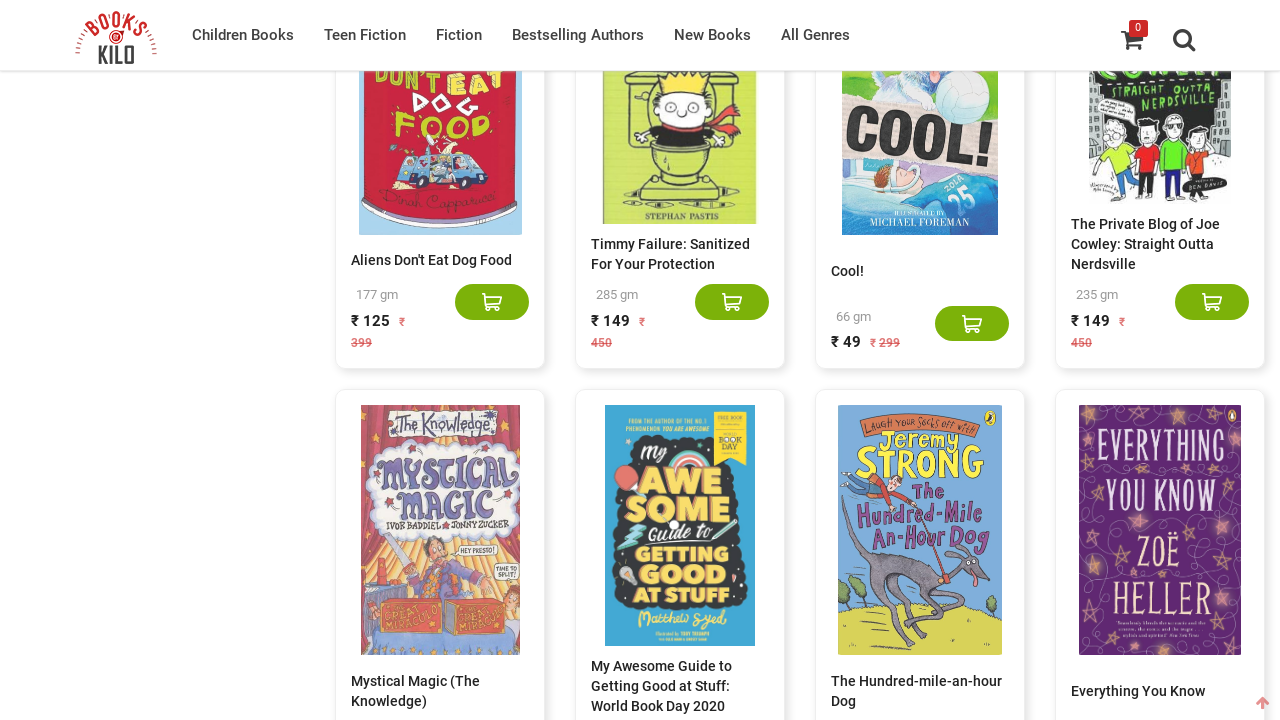

Scrolled down page using End key (iteration 18)
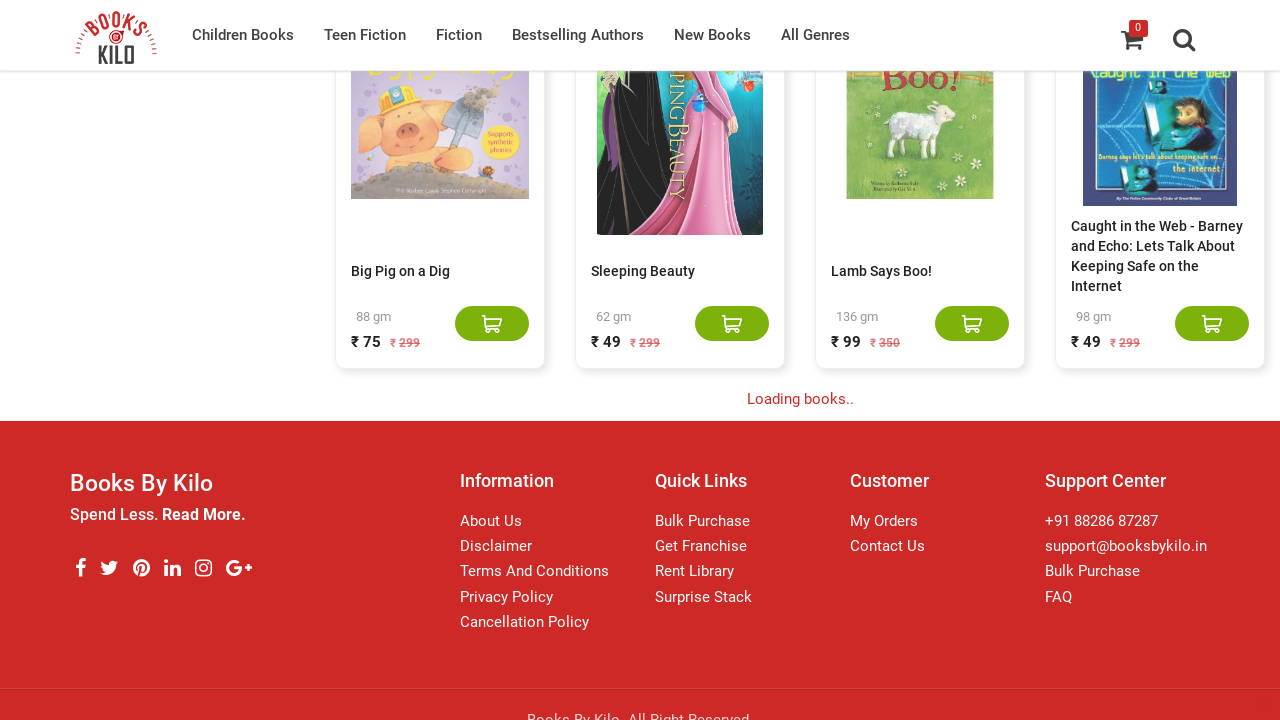

Waited 500ms for content to load
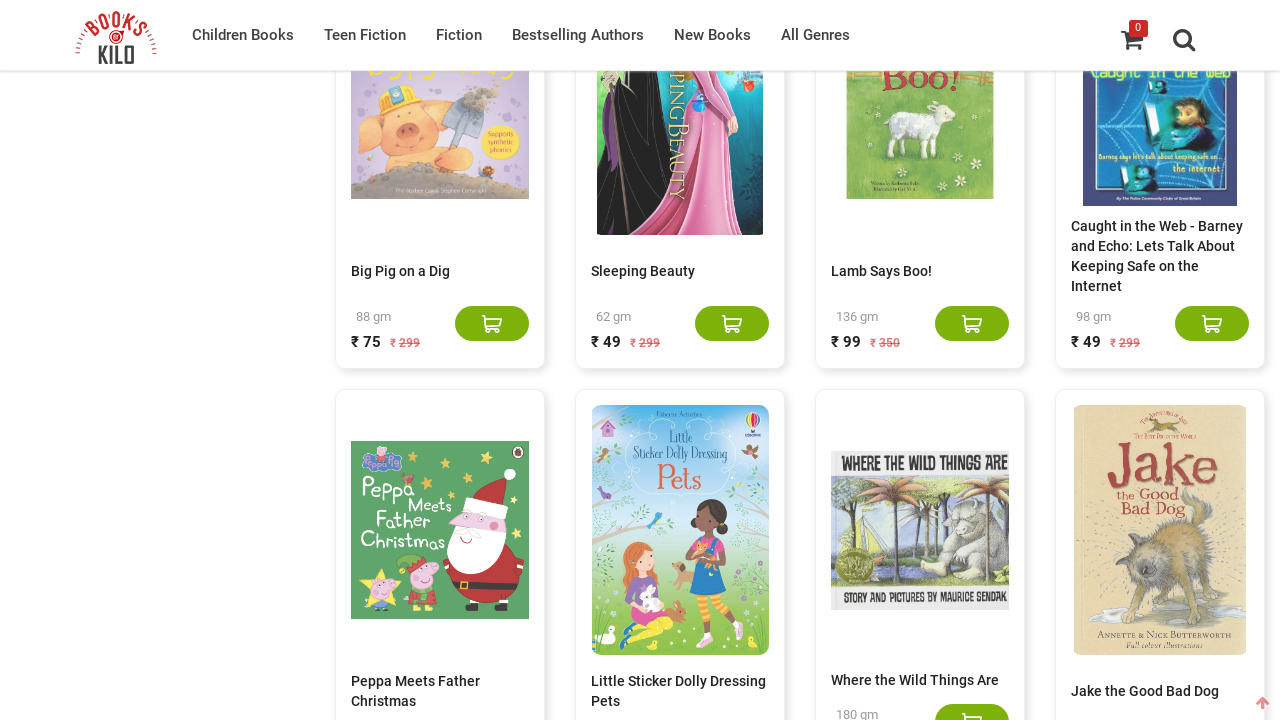

Retrieved all visible book titles from page (iteration 19)
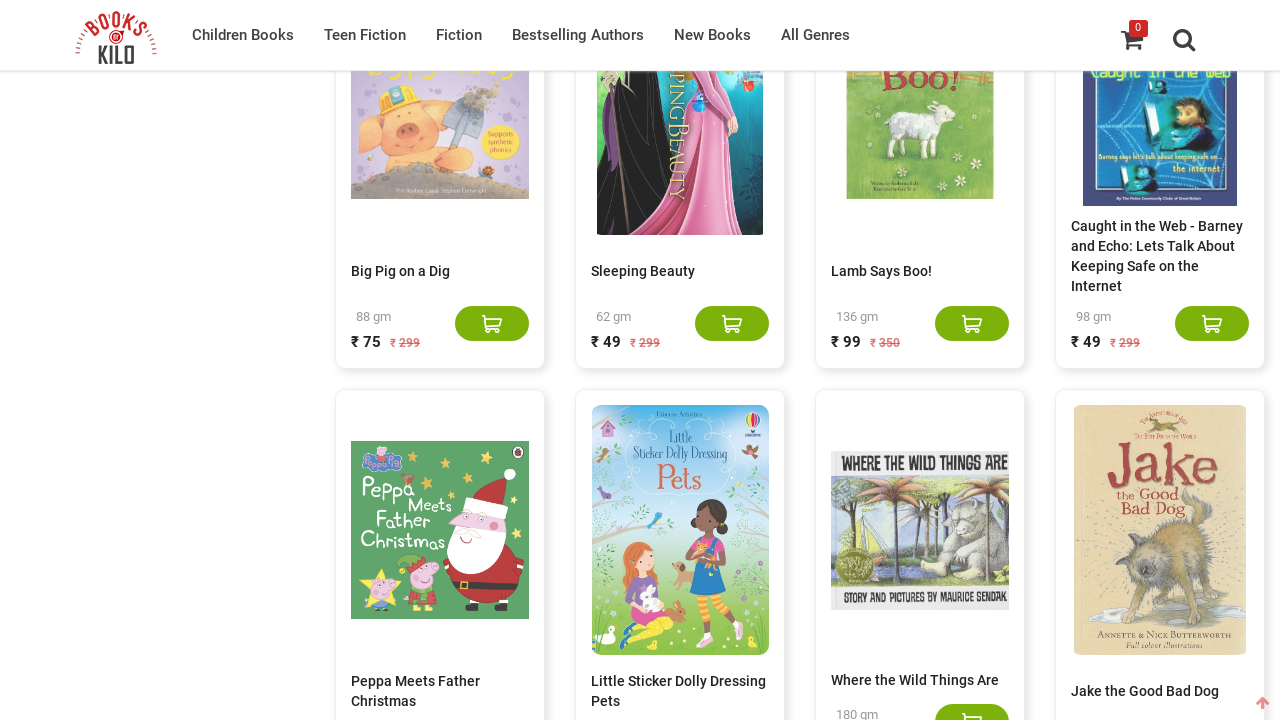

Scrolled down page using End key (iteration 19)
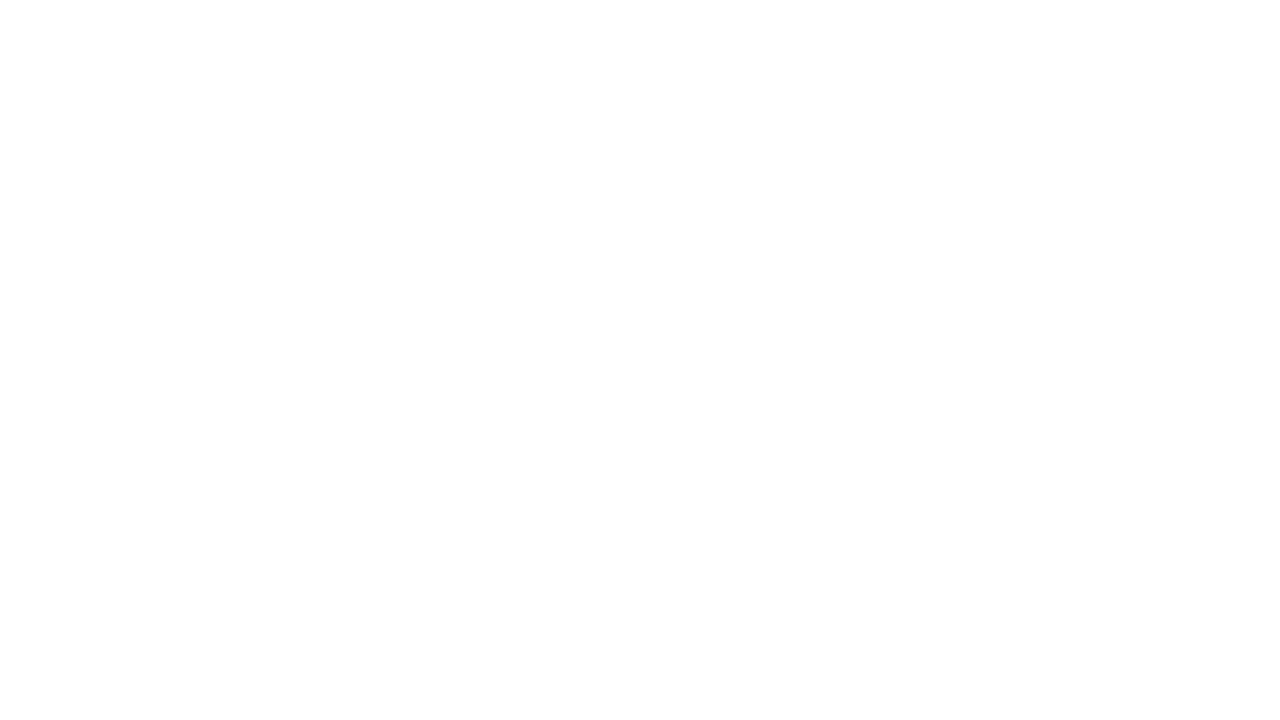

Waited 500ms for content to load
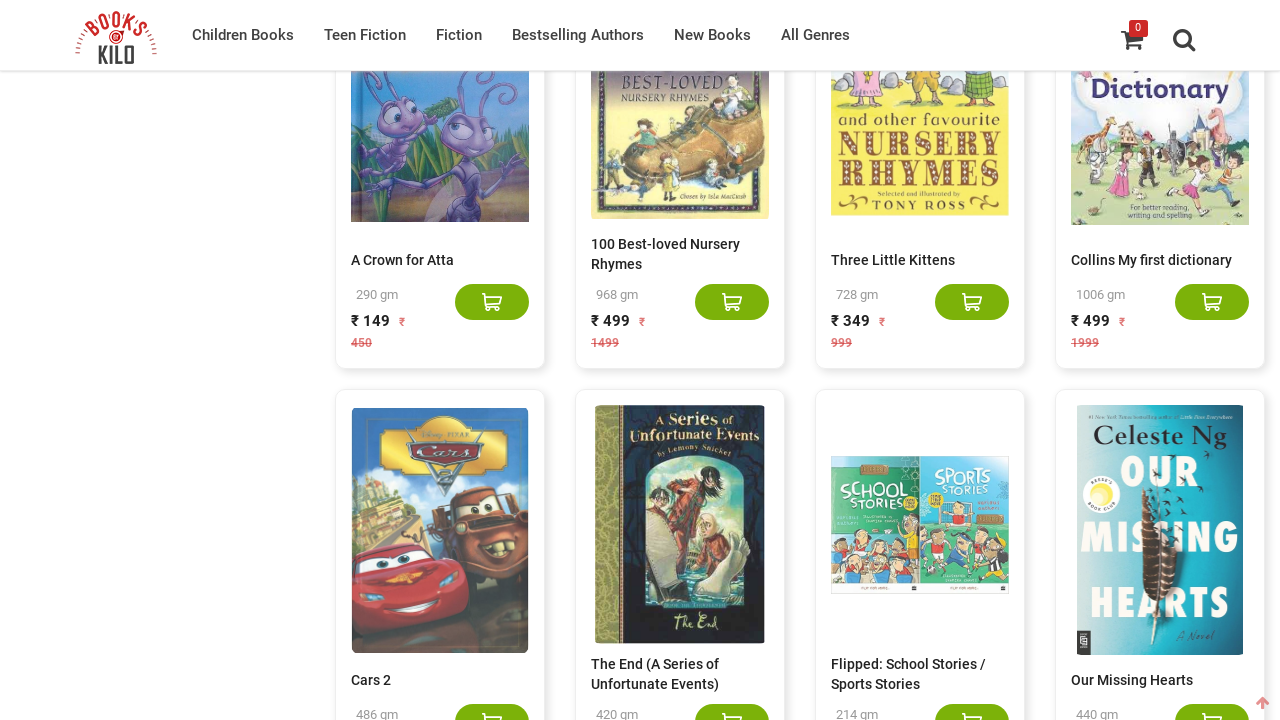

Retrieved all visible book titles from page (iteration 20)
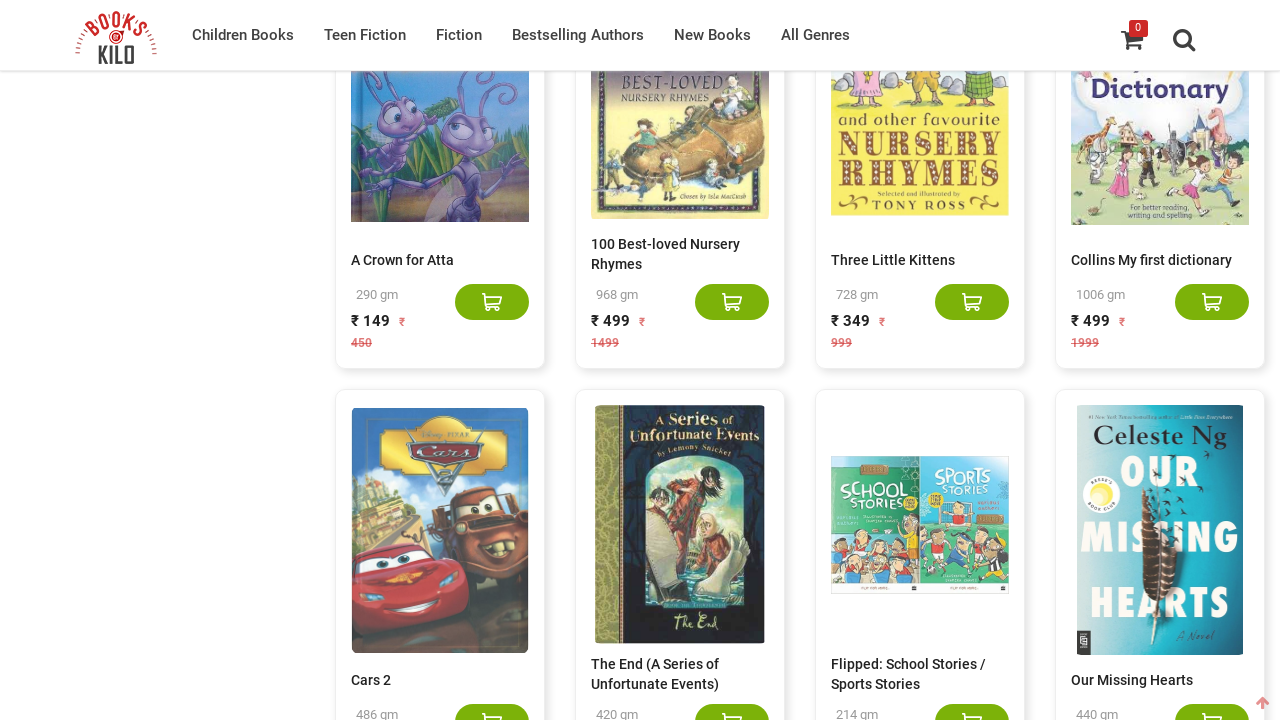

Scrolled down page using End key (iteration 20)
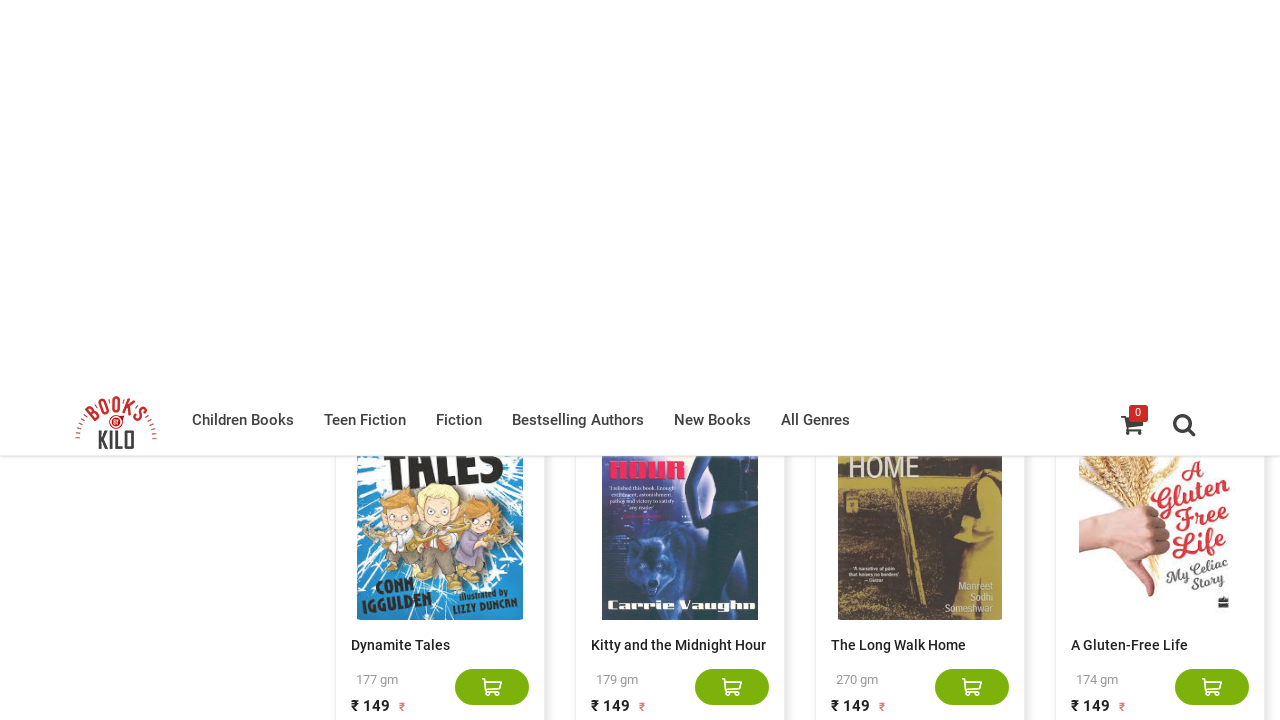

Waited 500ms for content to load
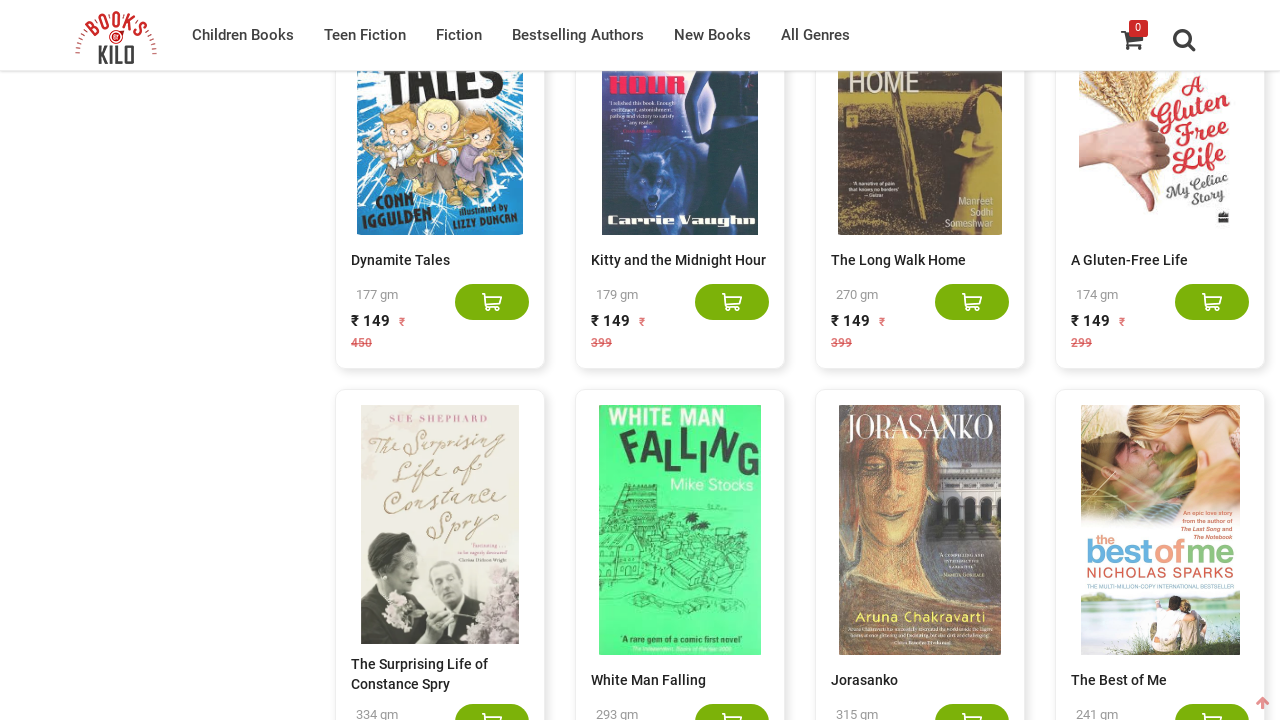

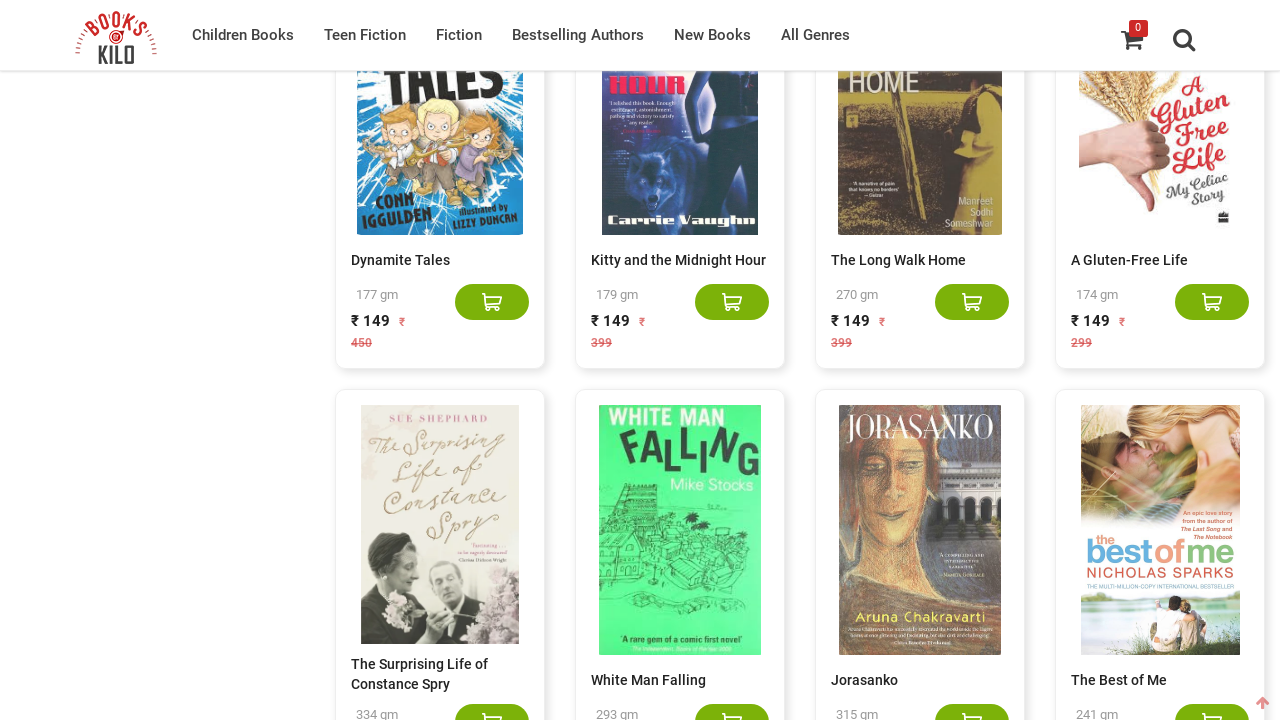